Navigates to a blog page and clicks through each post title, then navigates back to the main page after each click

Starting URL: https://www.cnblogs.com/yoyoketang/

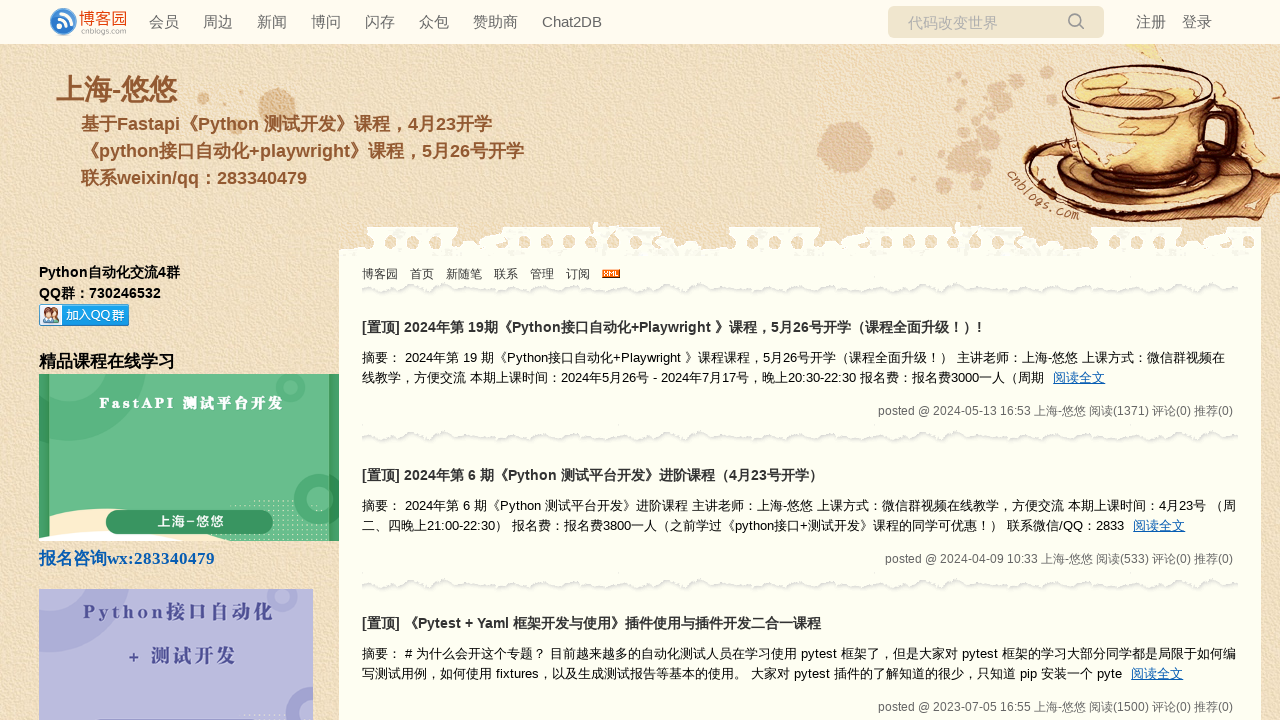

Waited for post titles to load on blog page
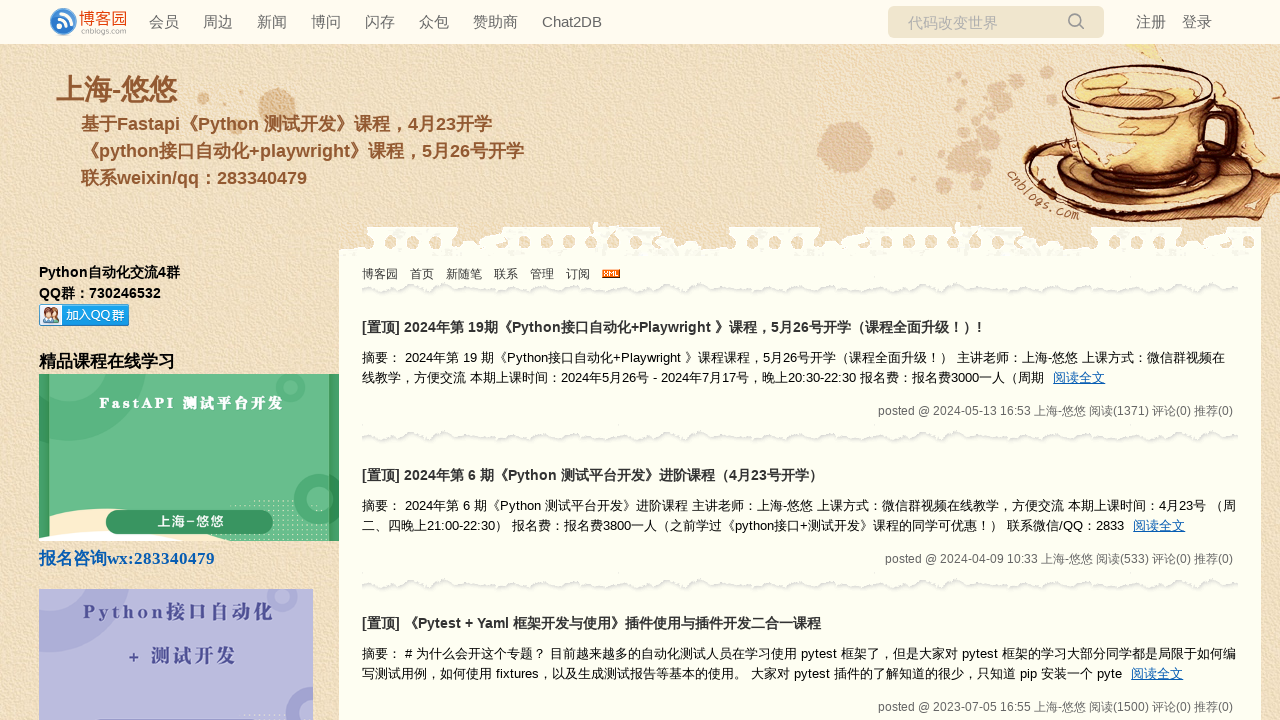

Located 12 post titles on the page
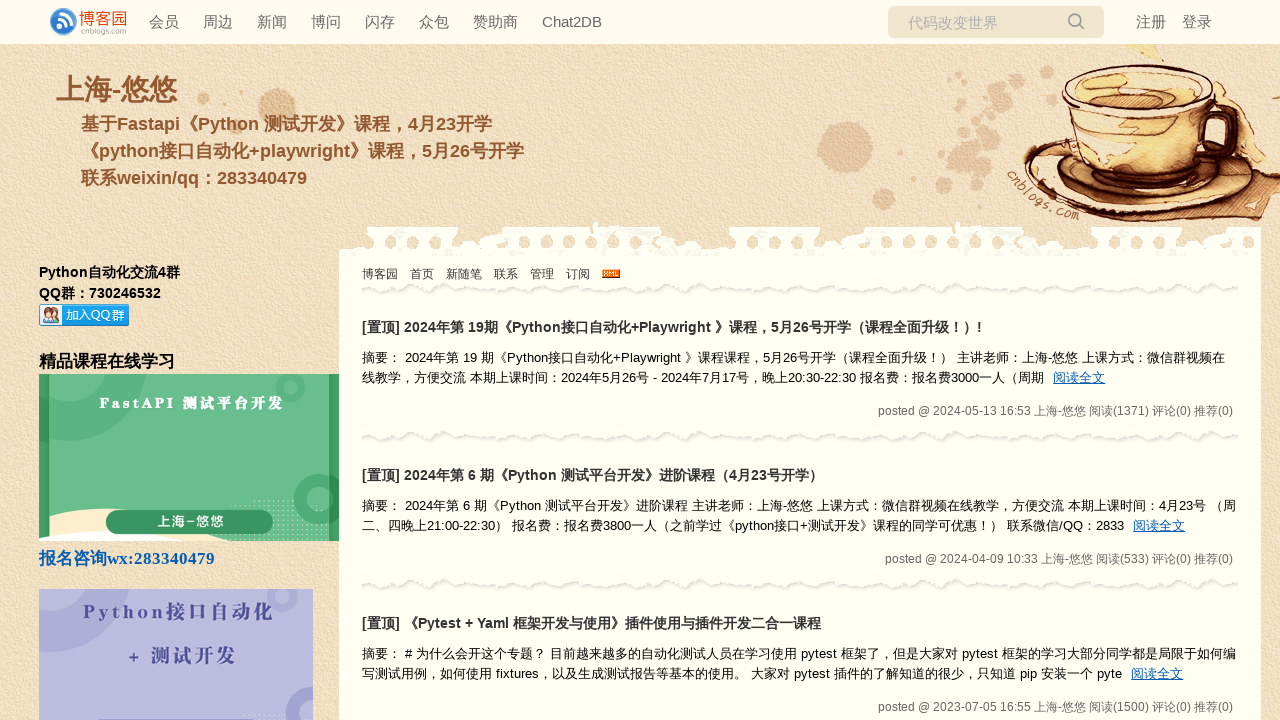

Clicked post title #1 at (381, 327) on .postTitle2 >> nth=0
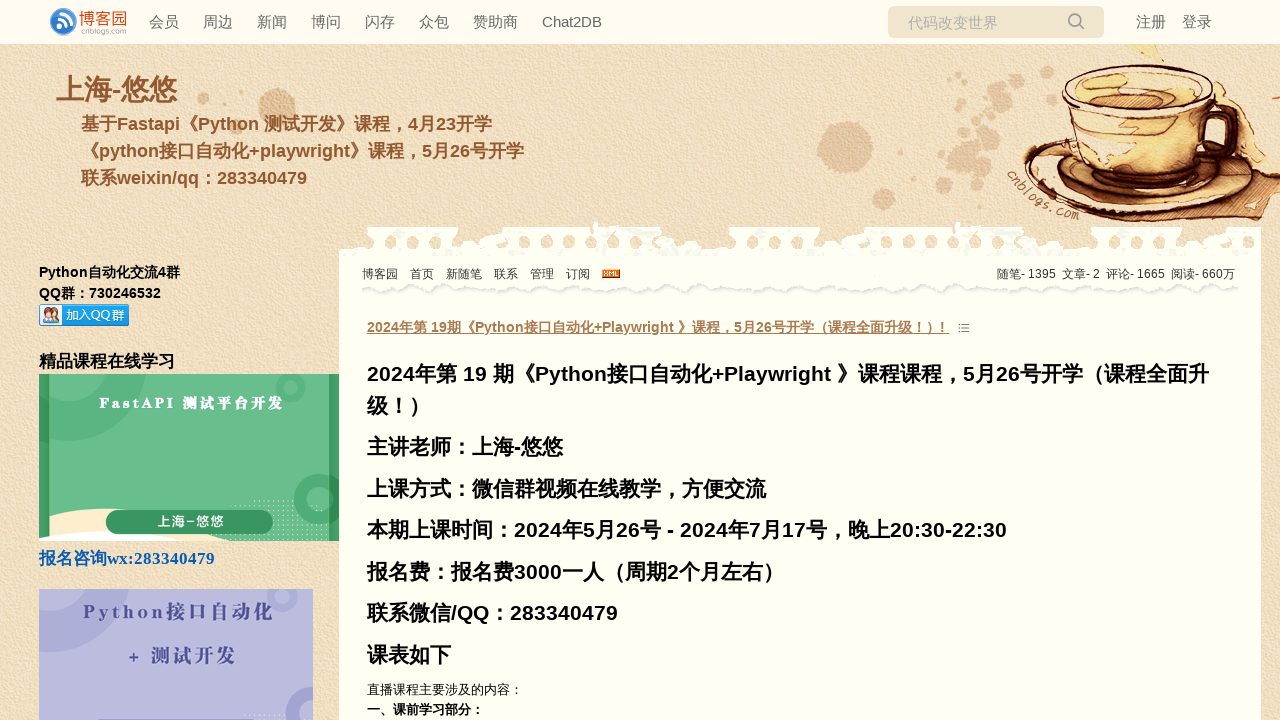

Waited for post #1 page to load
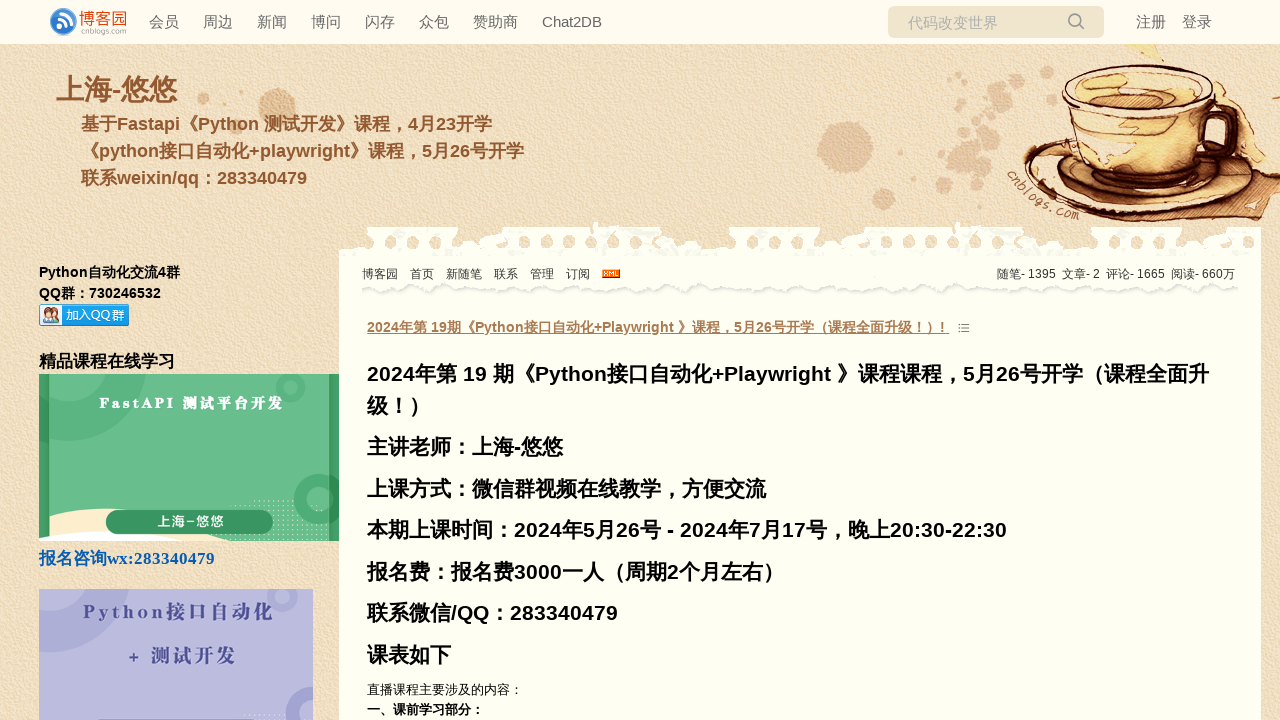

Navigated back to blog main page from post #1
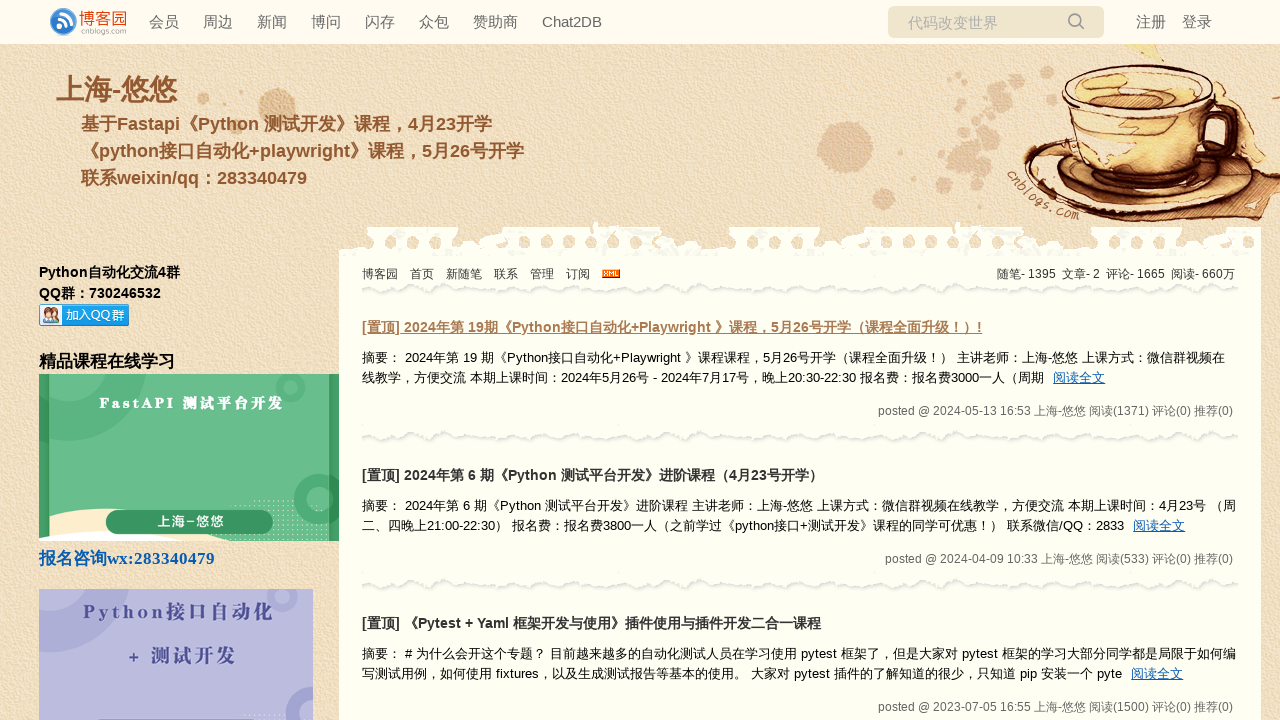

Waited for post titles to reload on main page
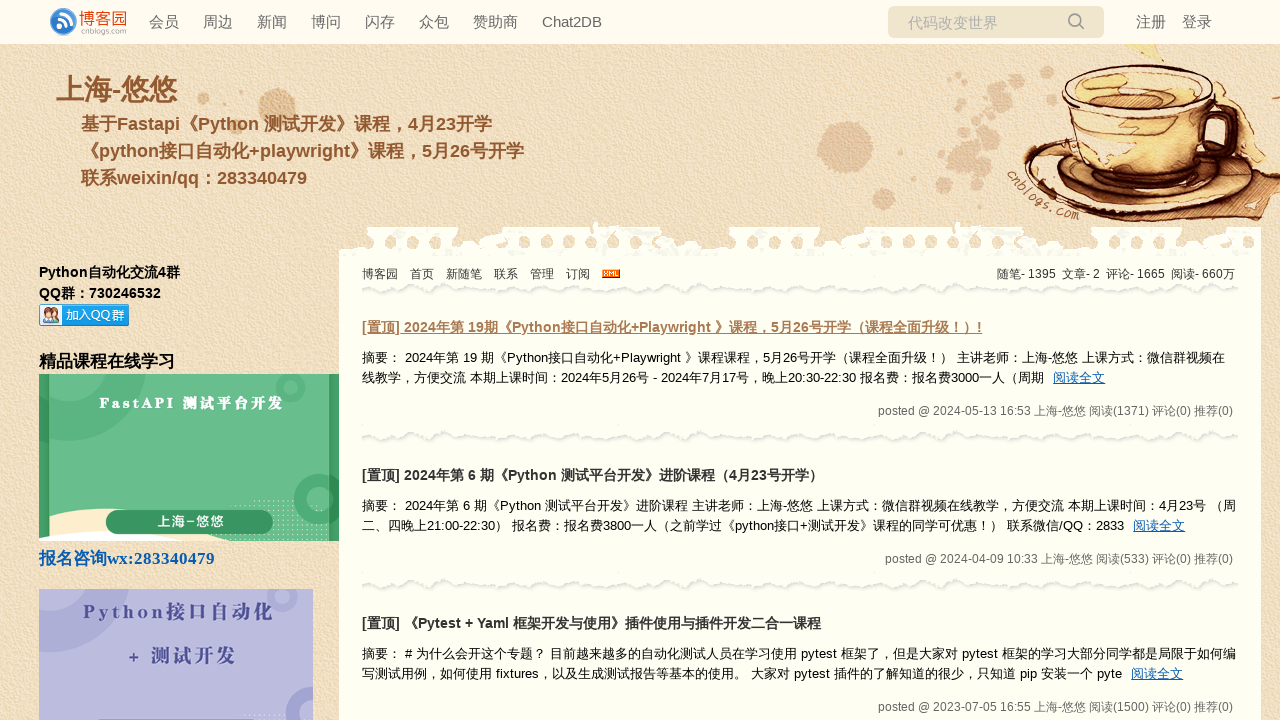

Clicked post title #2 at (381, 475) on .postTitle2 >> nth=1
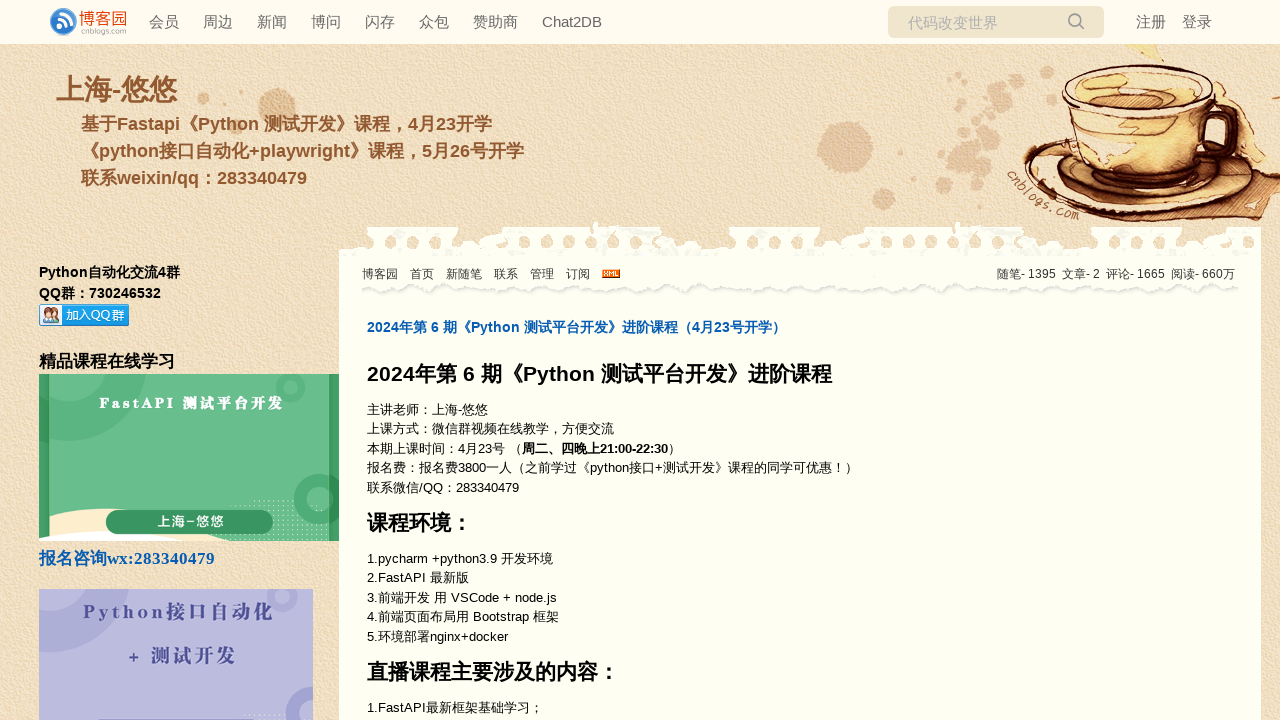

Waited for post #2 page to load
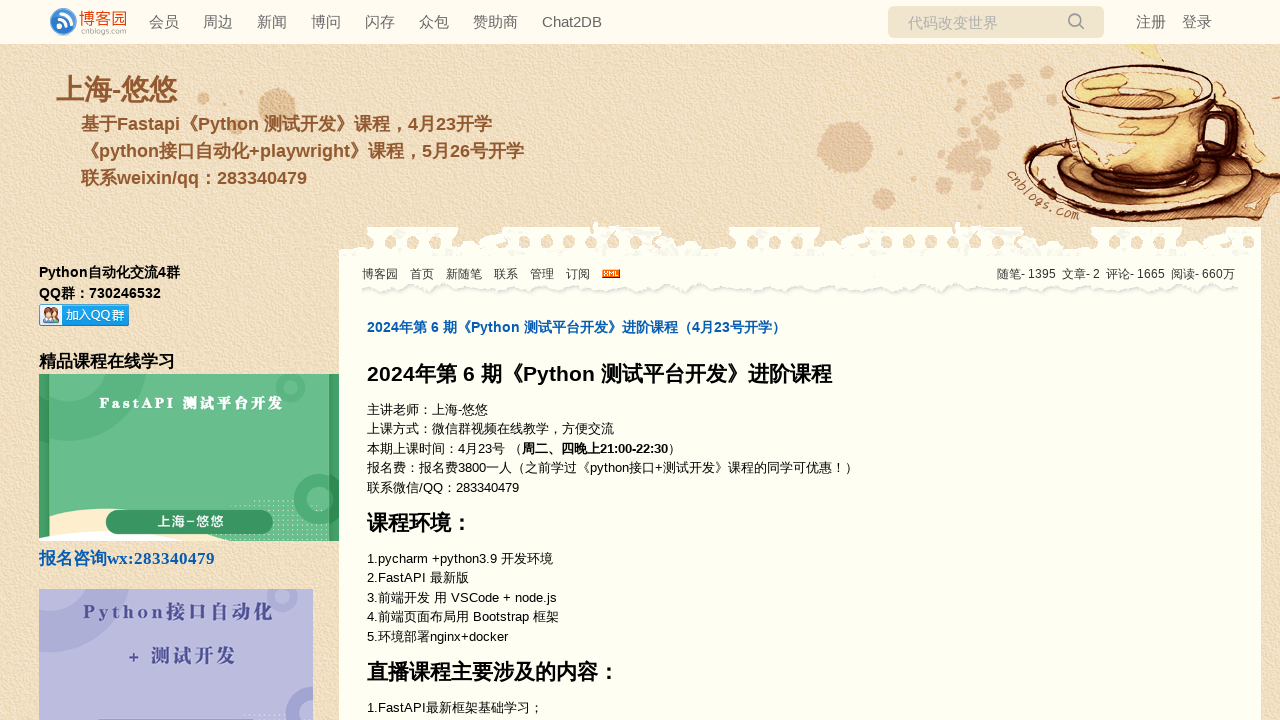

Navigated back to blog main page from post #2
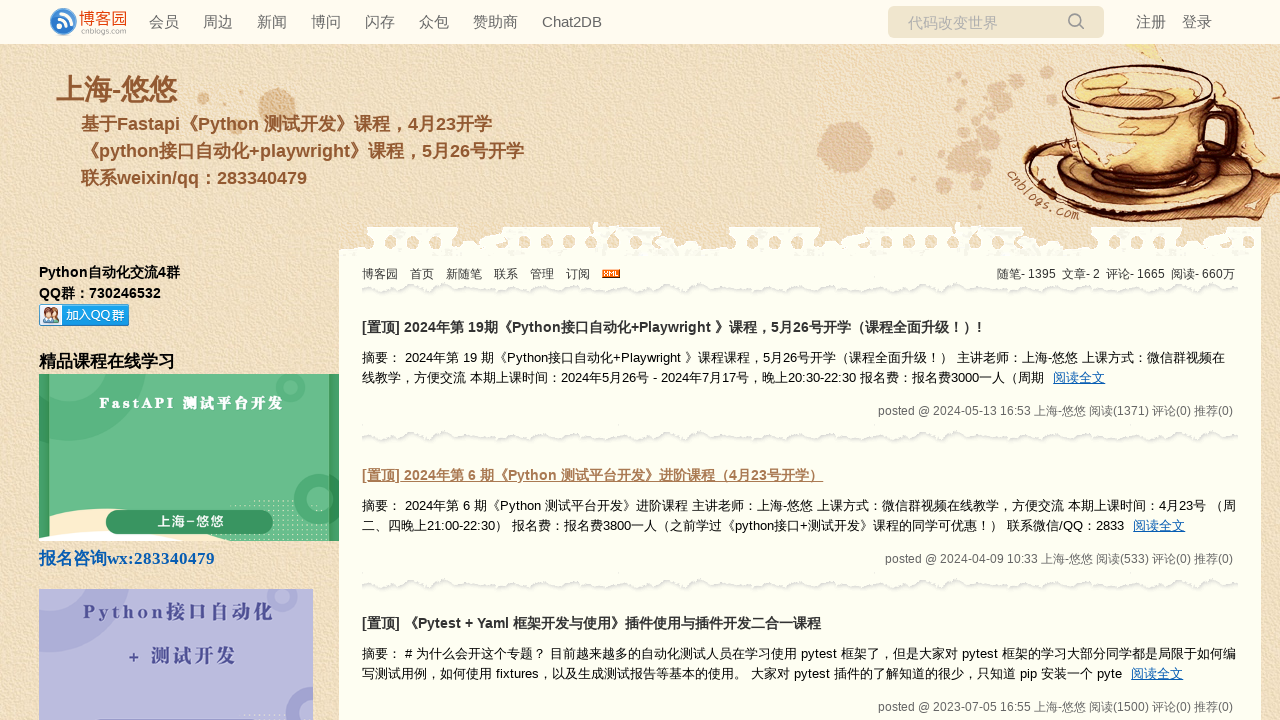

Waited for post titles to reload on main page
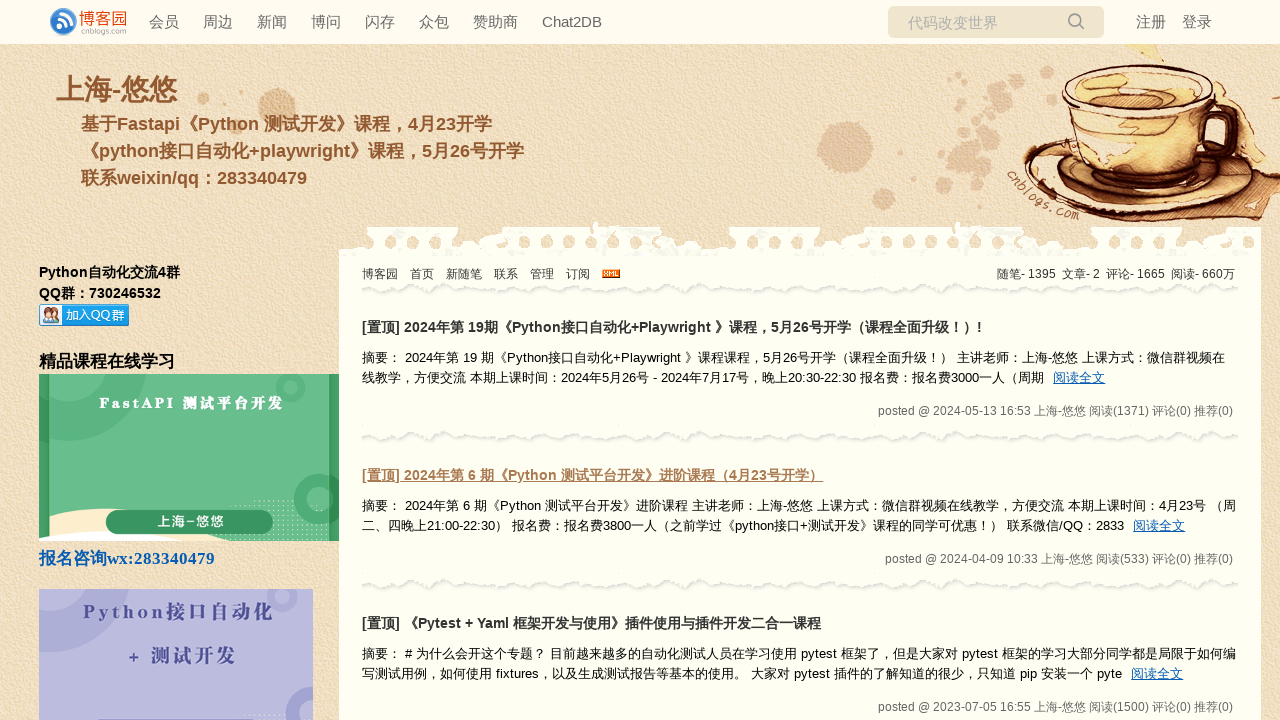

Clicked post title #3 at (381, 623) on .postTitle2 >> nth=2
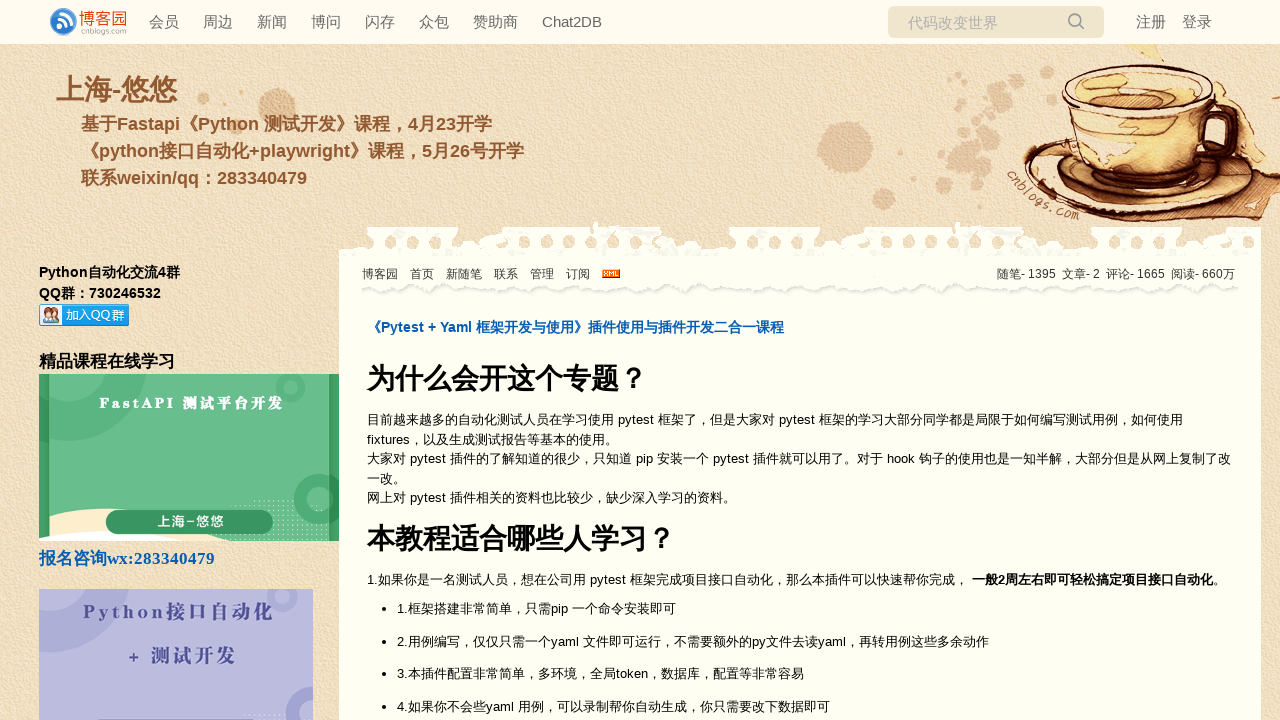

Waited for post #3 page to load
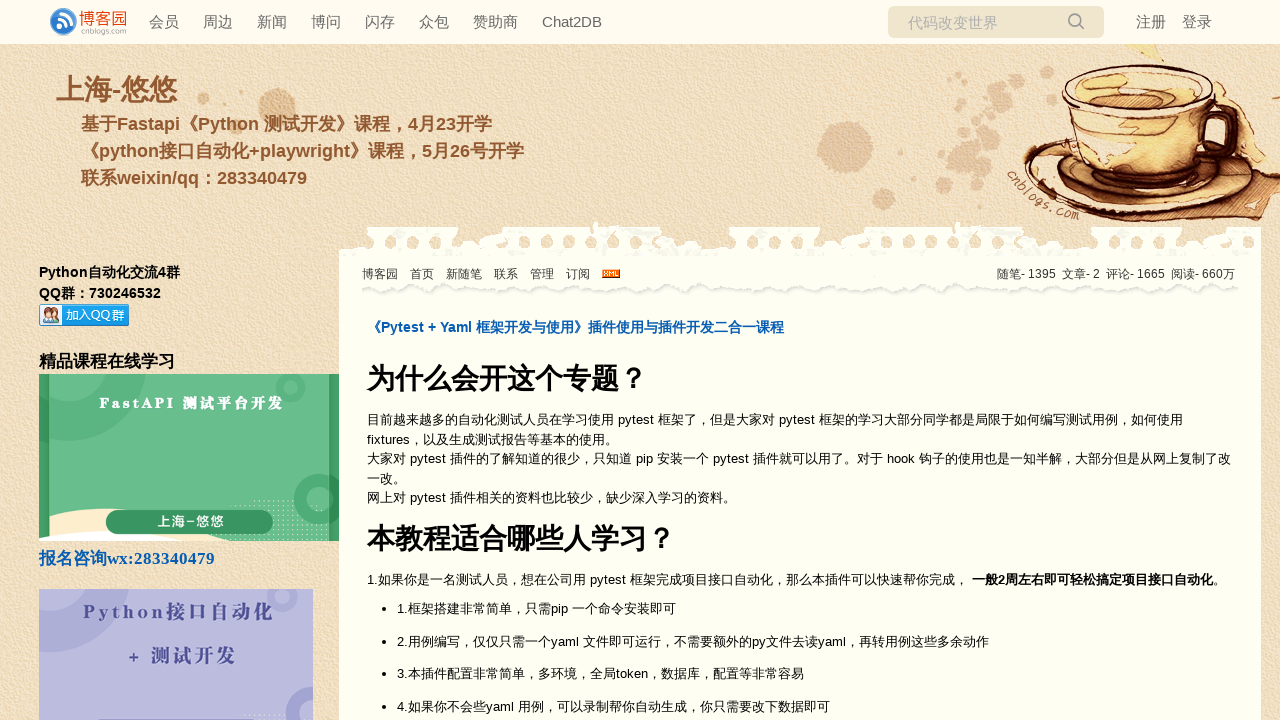

Navigated back to blog main page from post #3
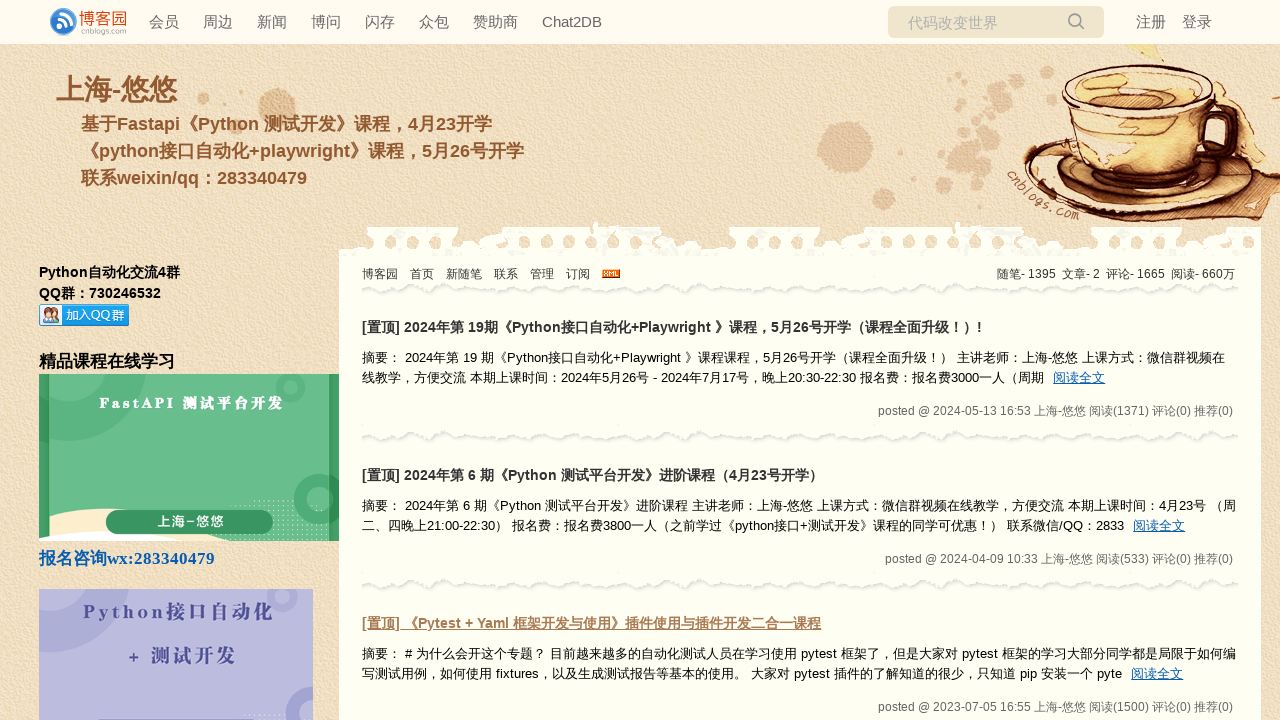

Waited for post titles to reload on main page
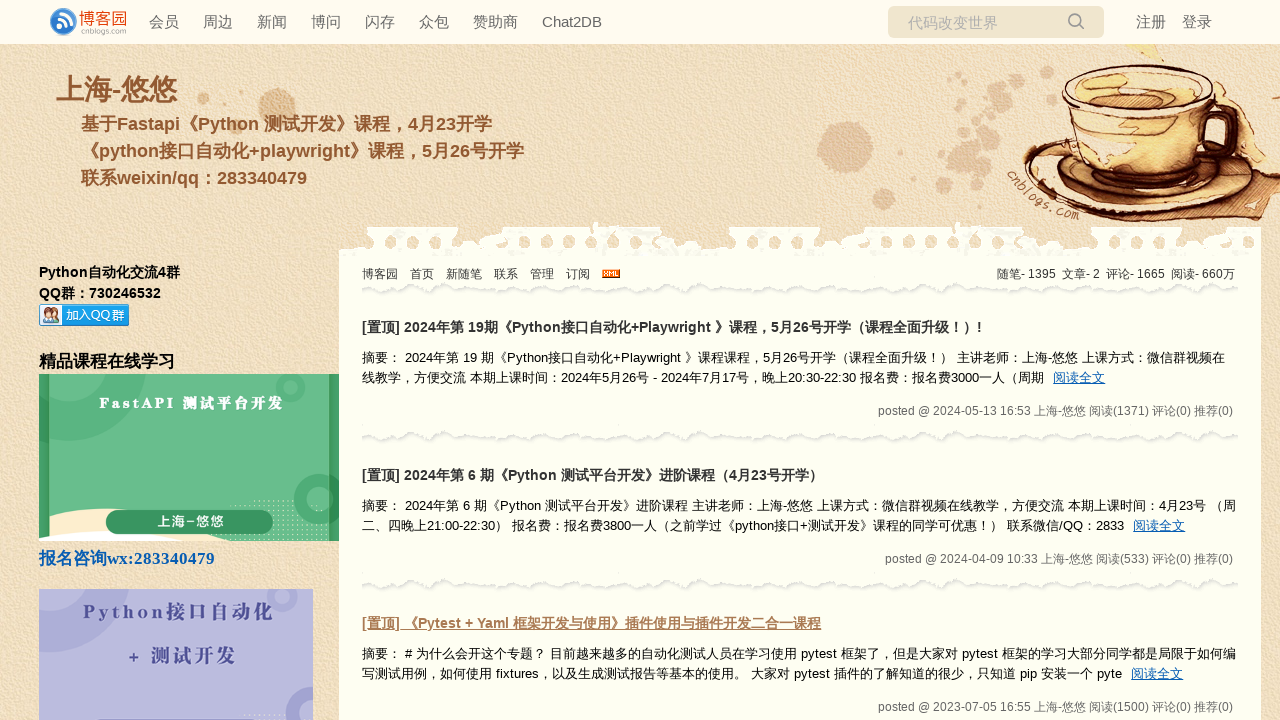

Clicked post title #4 at (541, 360) on .postTitle2 >> nth=3
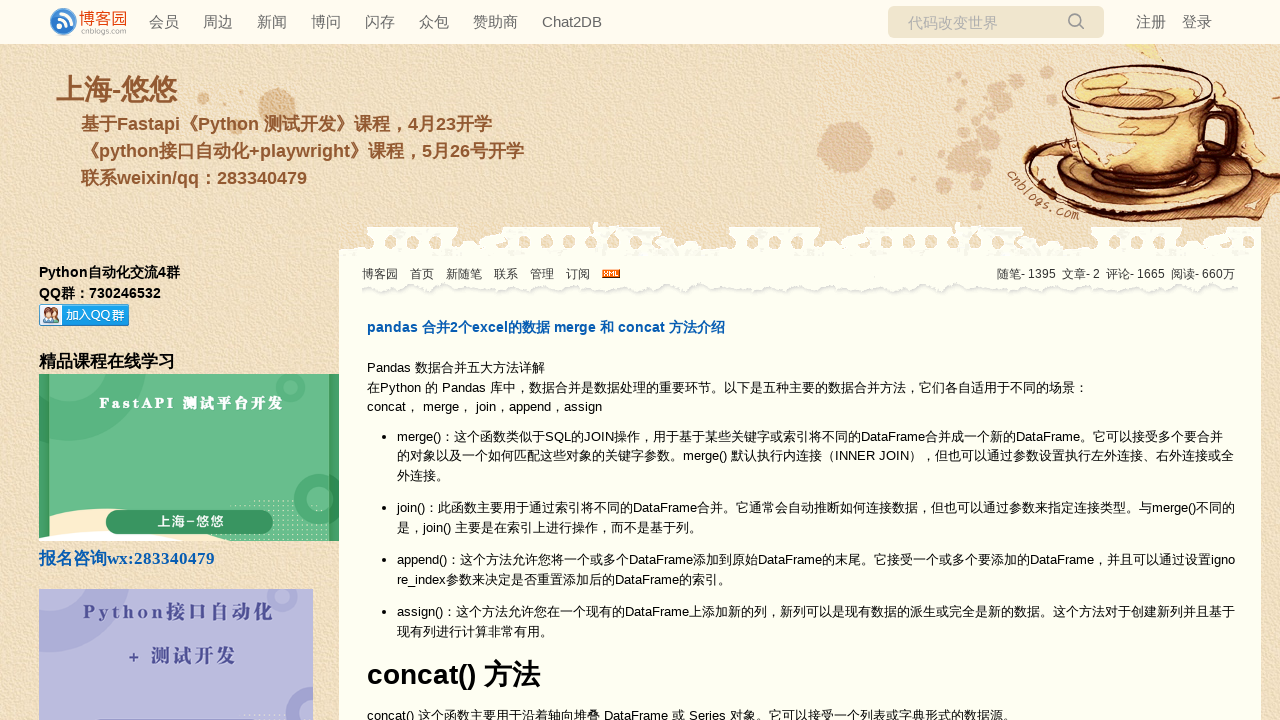

Waited for post #4 page to load
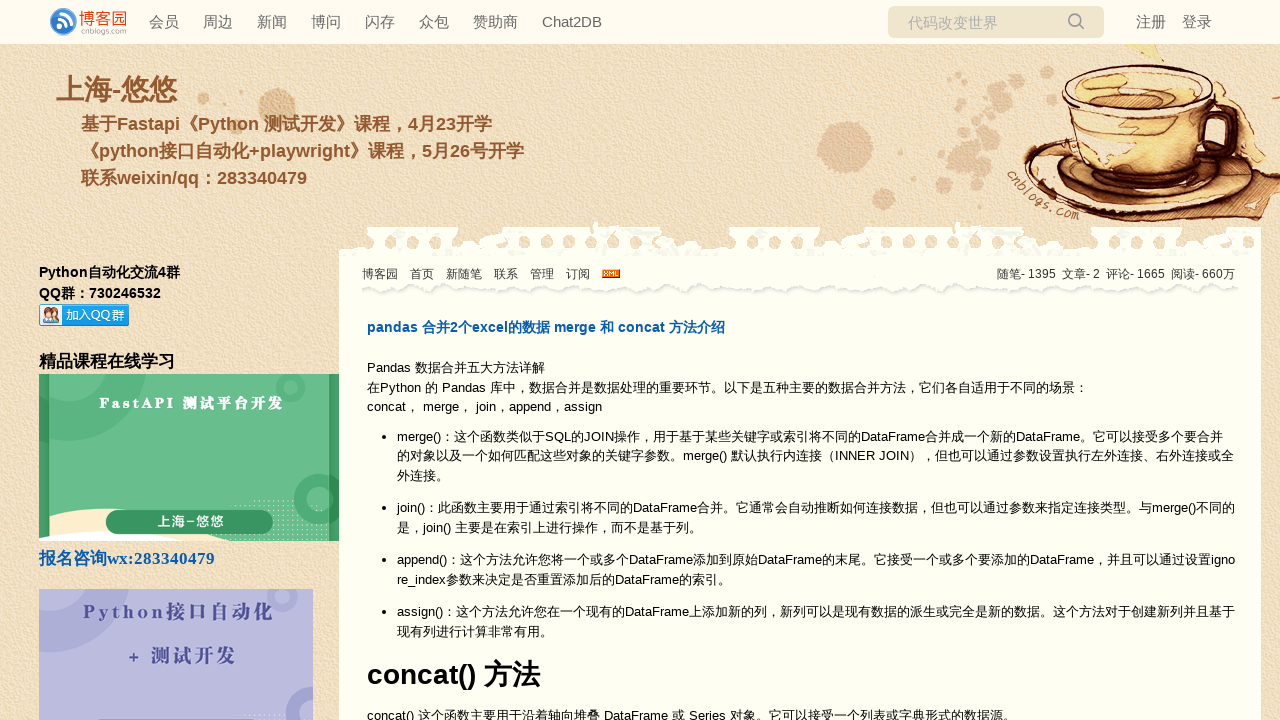

Navigated back to blog main page from post #4
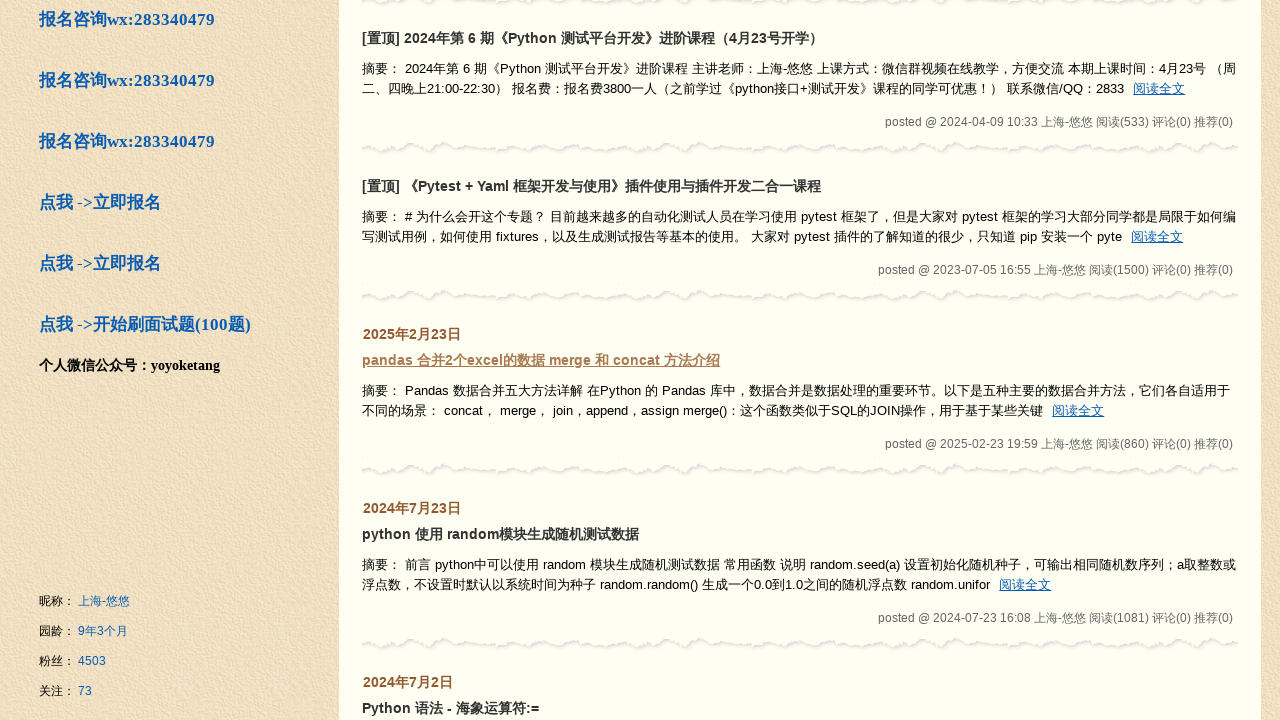

Waited for post titles to reload on main page
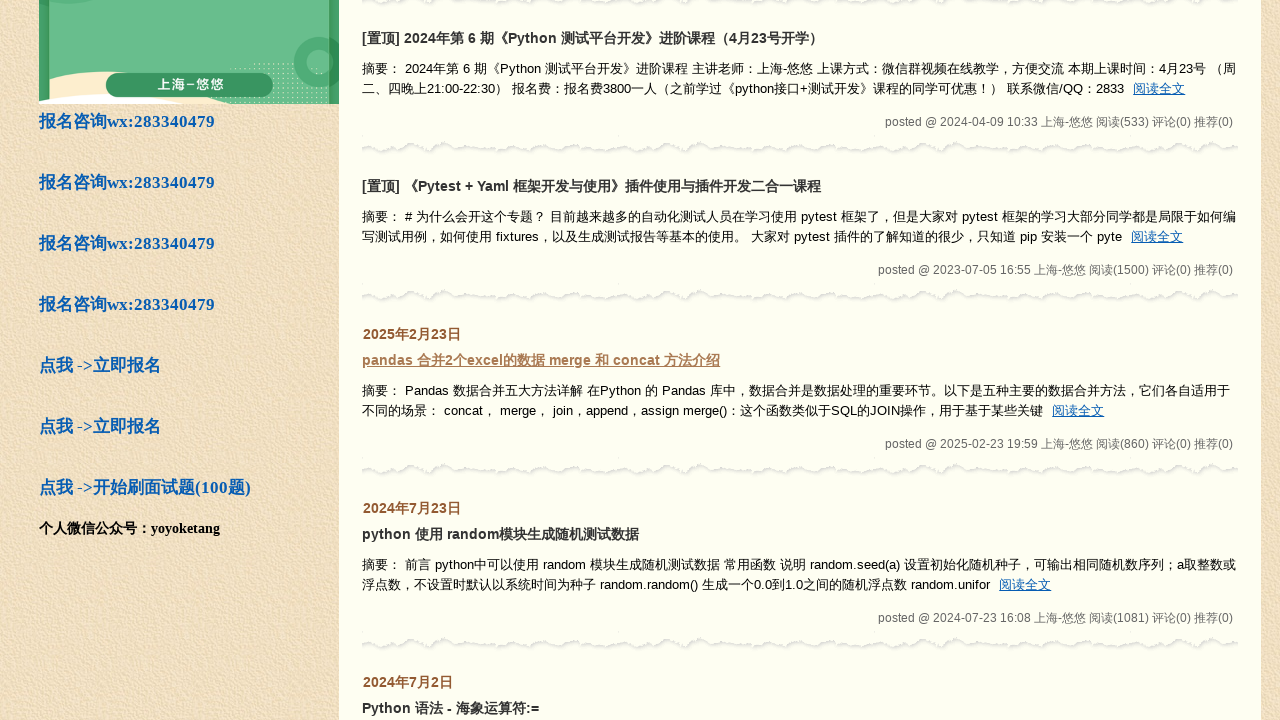

Clicked post title #5 at (501, 534) on .postTitle2 >> nth=4
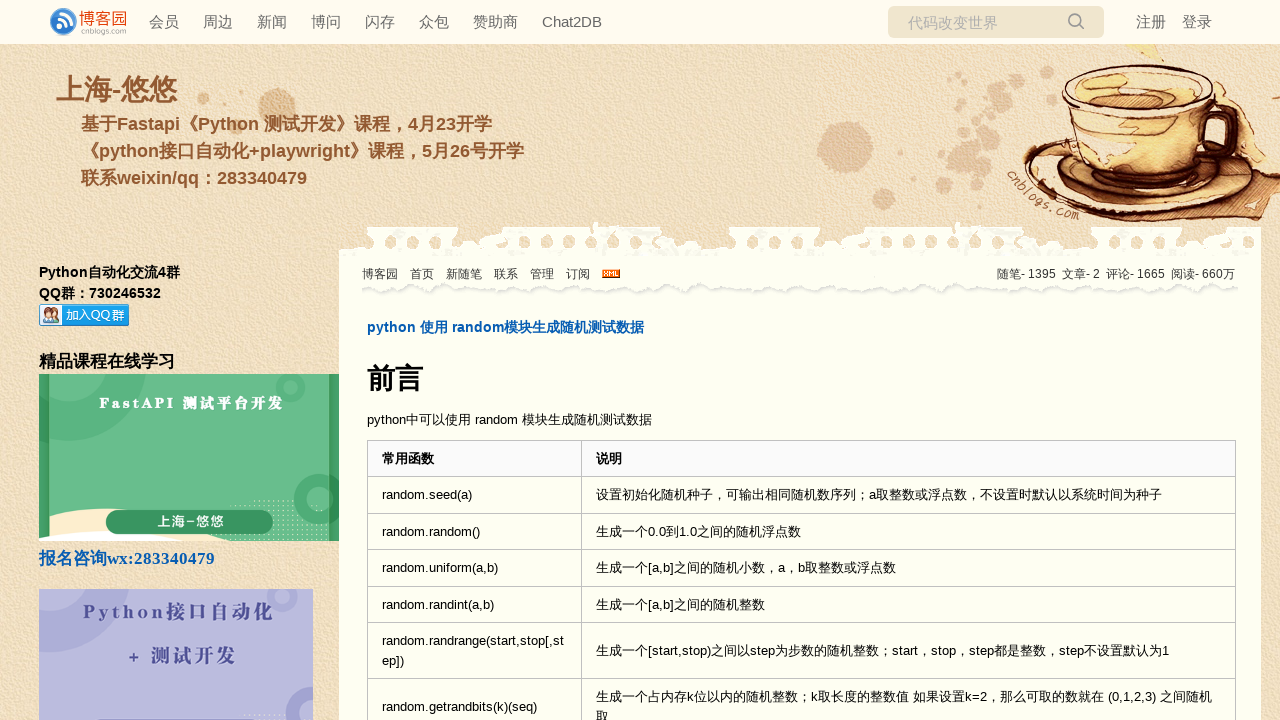

Waited for post #5 page to load
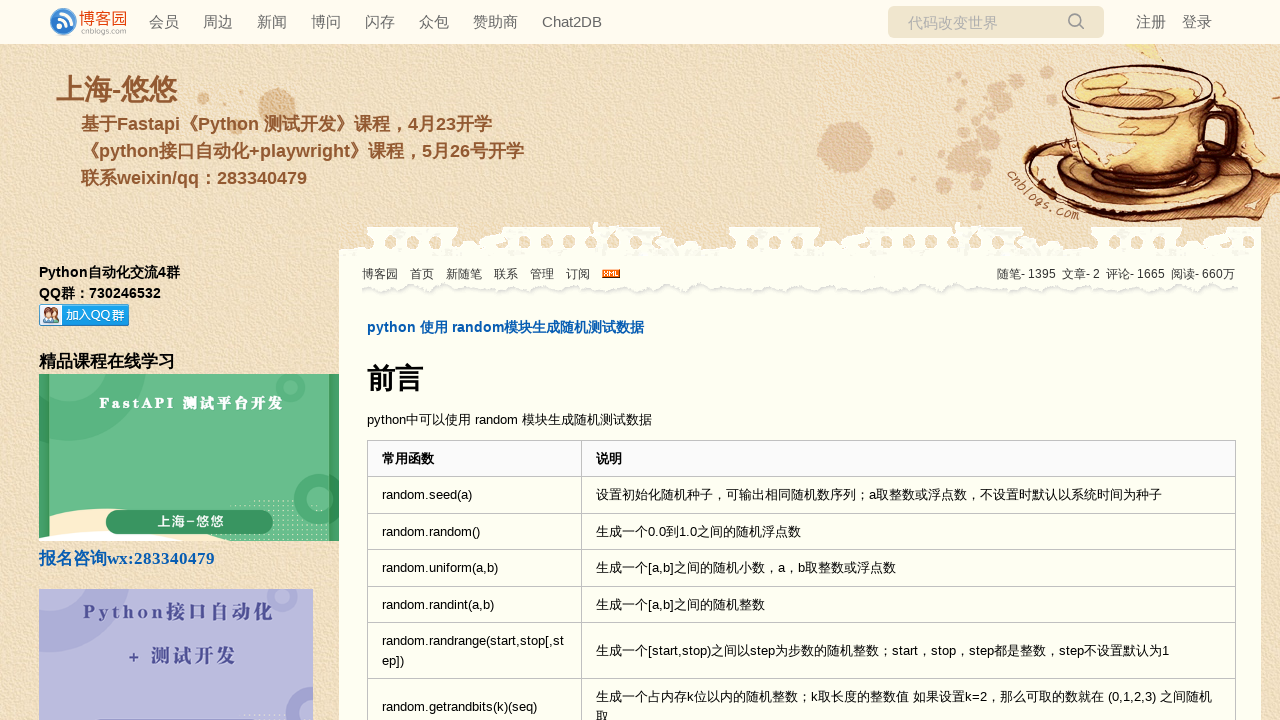

Navigated back to blog main page from post #5
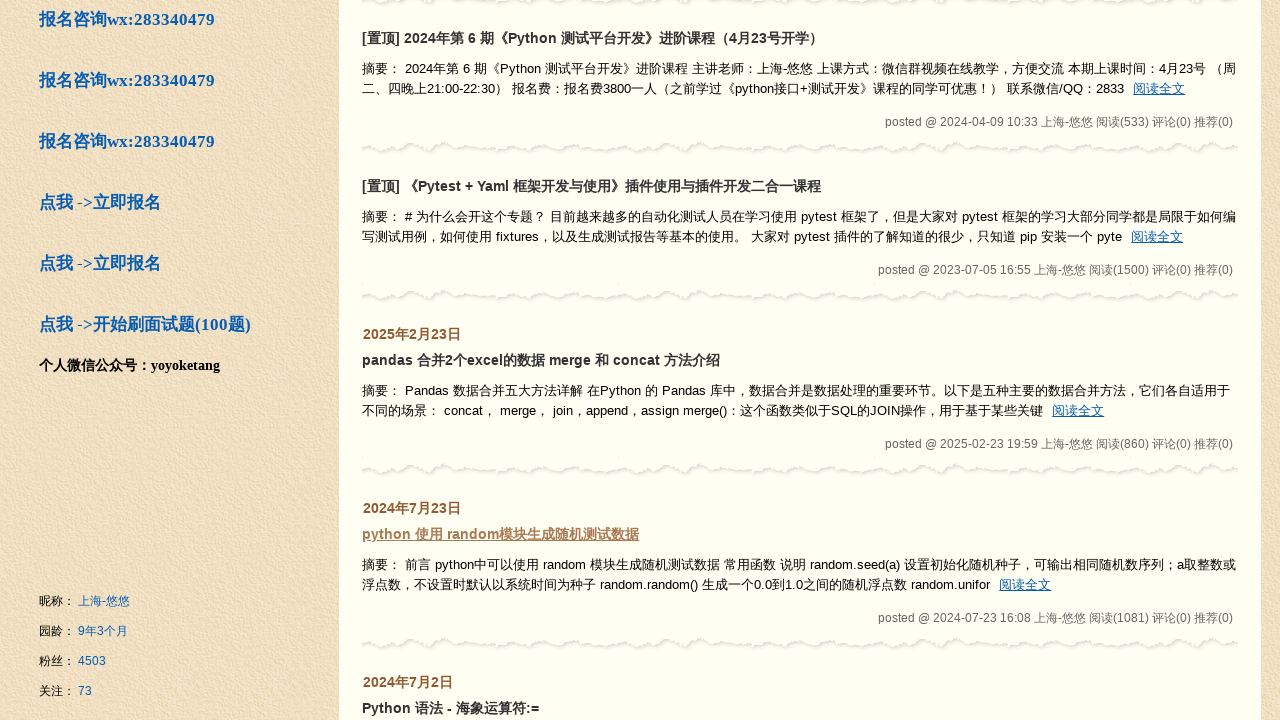

Waited for post titles to reload on main page
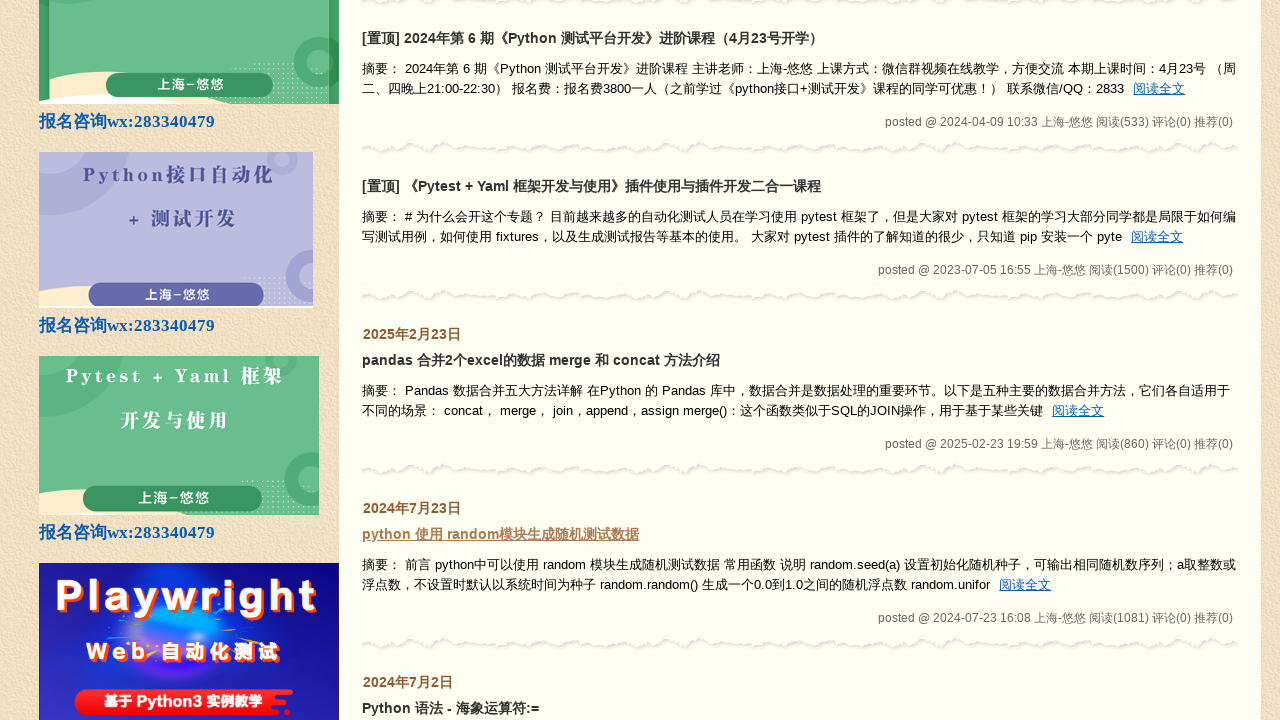

Clicked post title #6 at (451, 708) on .postTitle2 >> nth=5
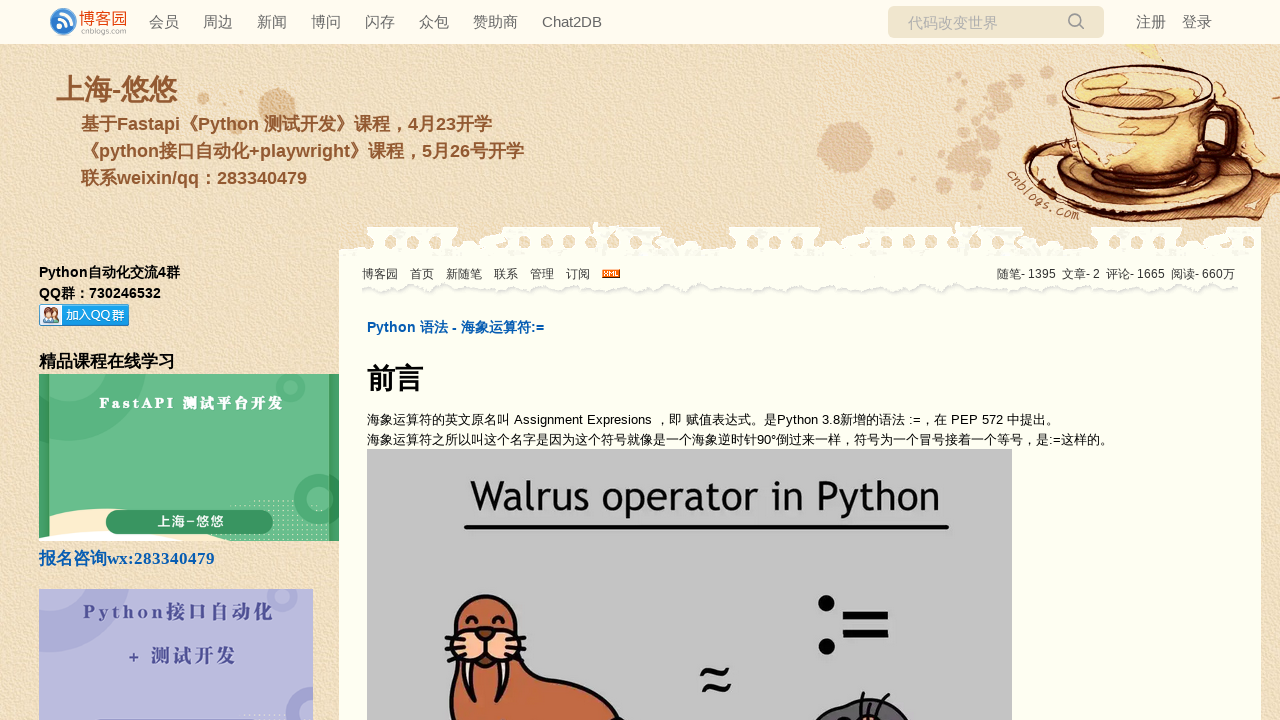

Waited for post #6 page to load
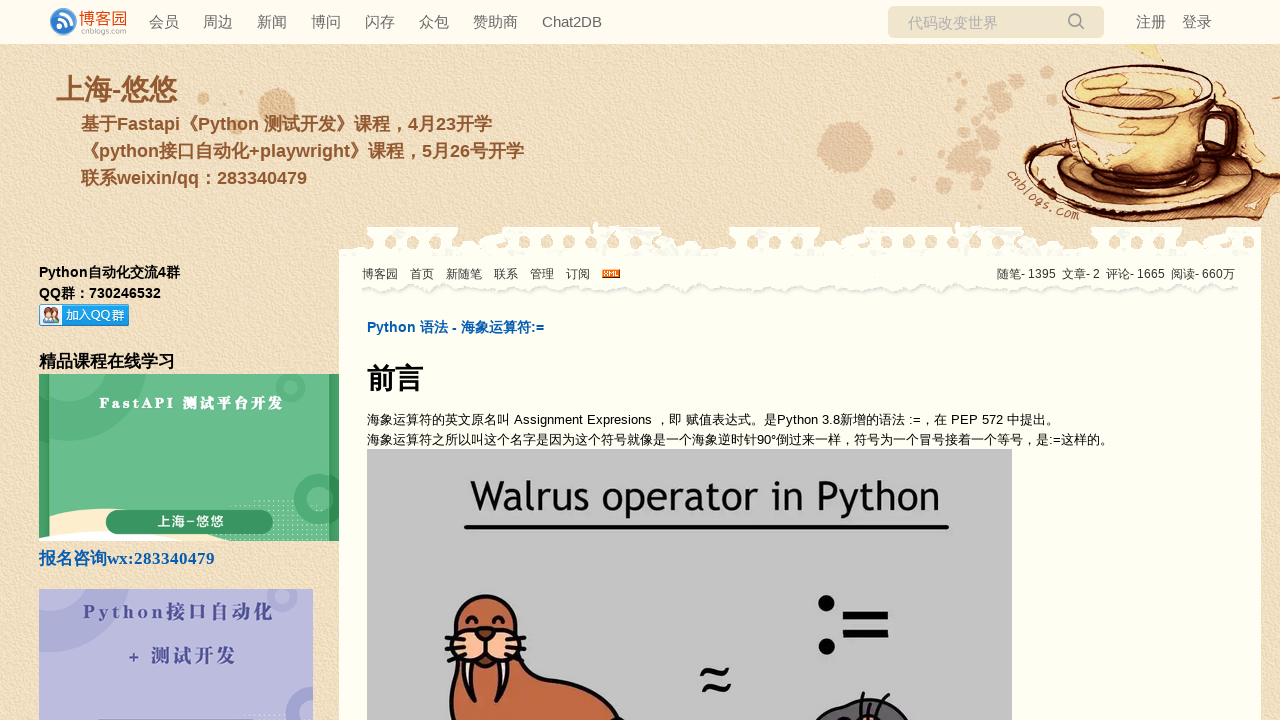

Navigated back to blog main page from post #6
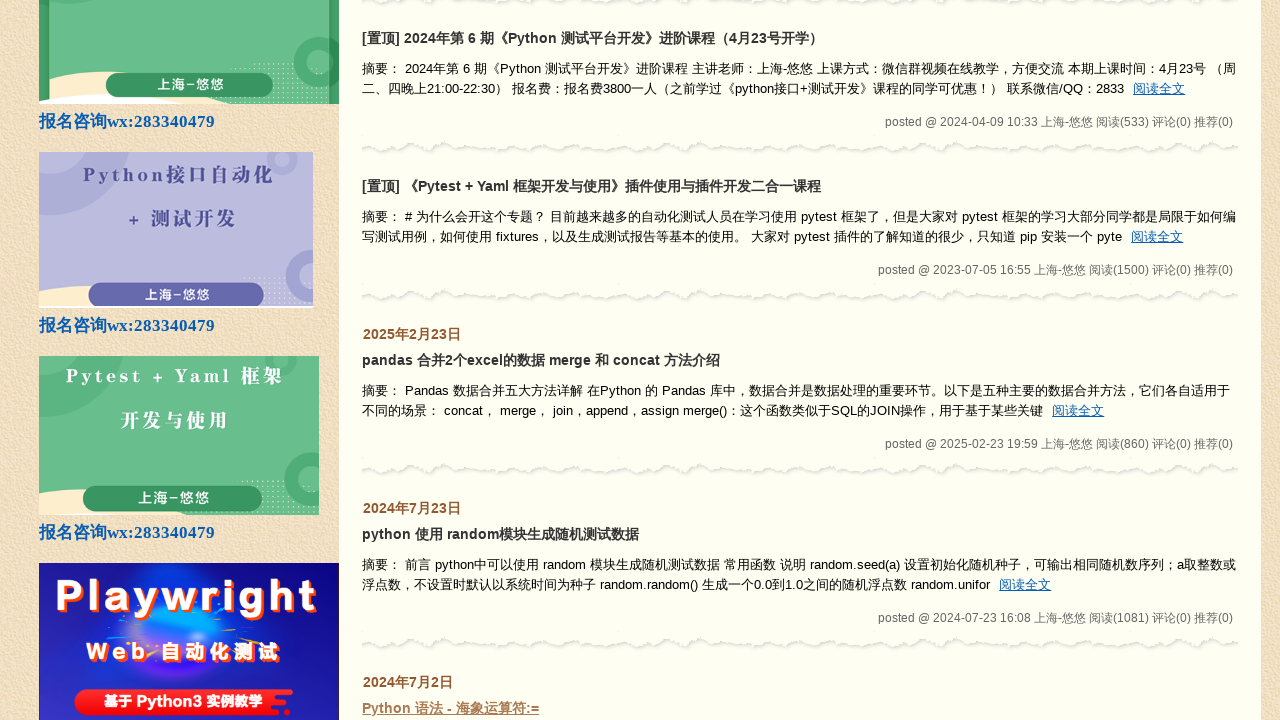

Waited for post titles to reload on main page
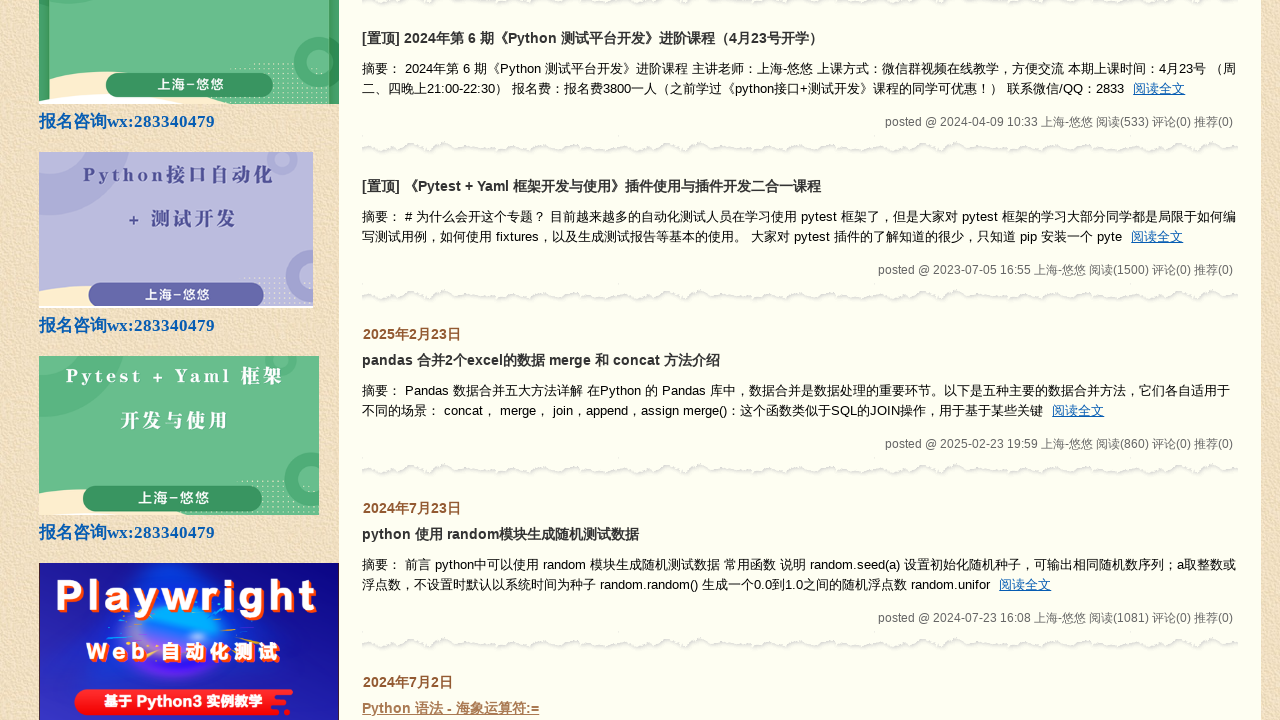

Clicked post title #7 at (629, 360) on .postTitle2 >> nth=6
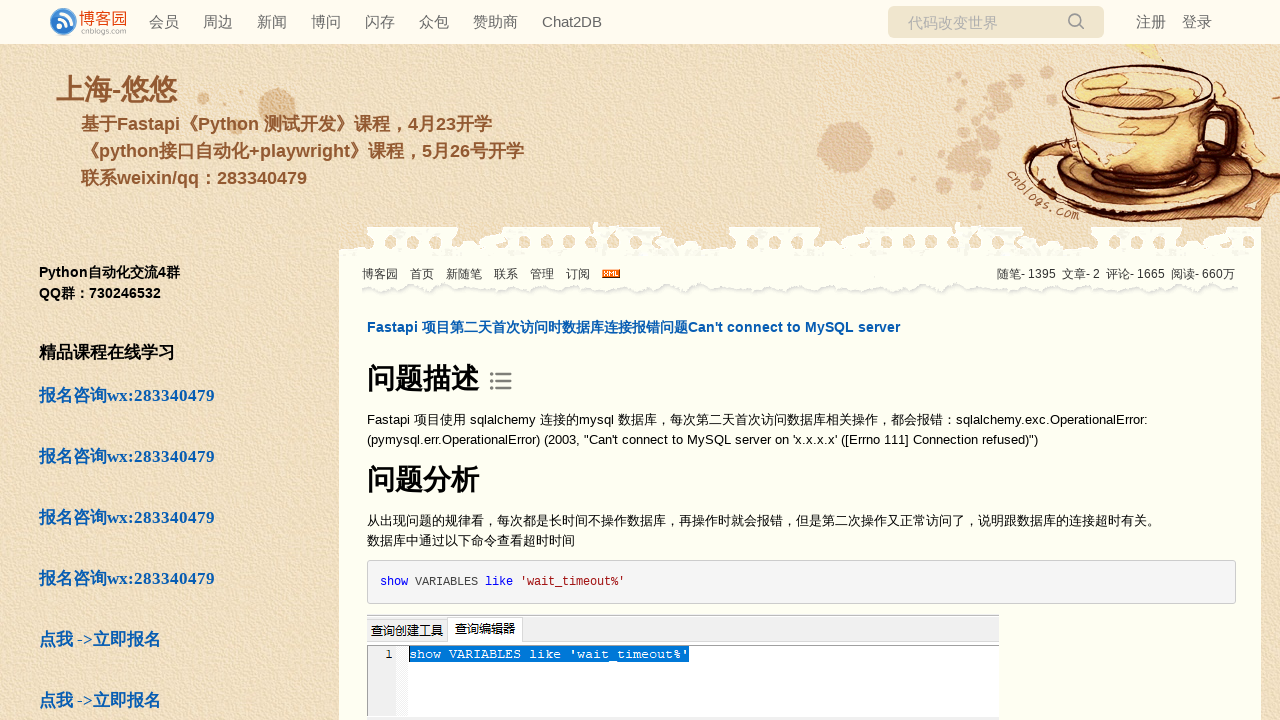

Waited for post #7 page to load
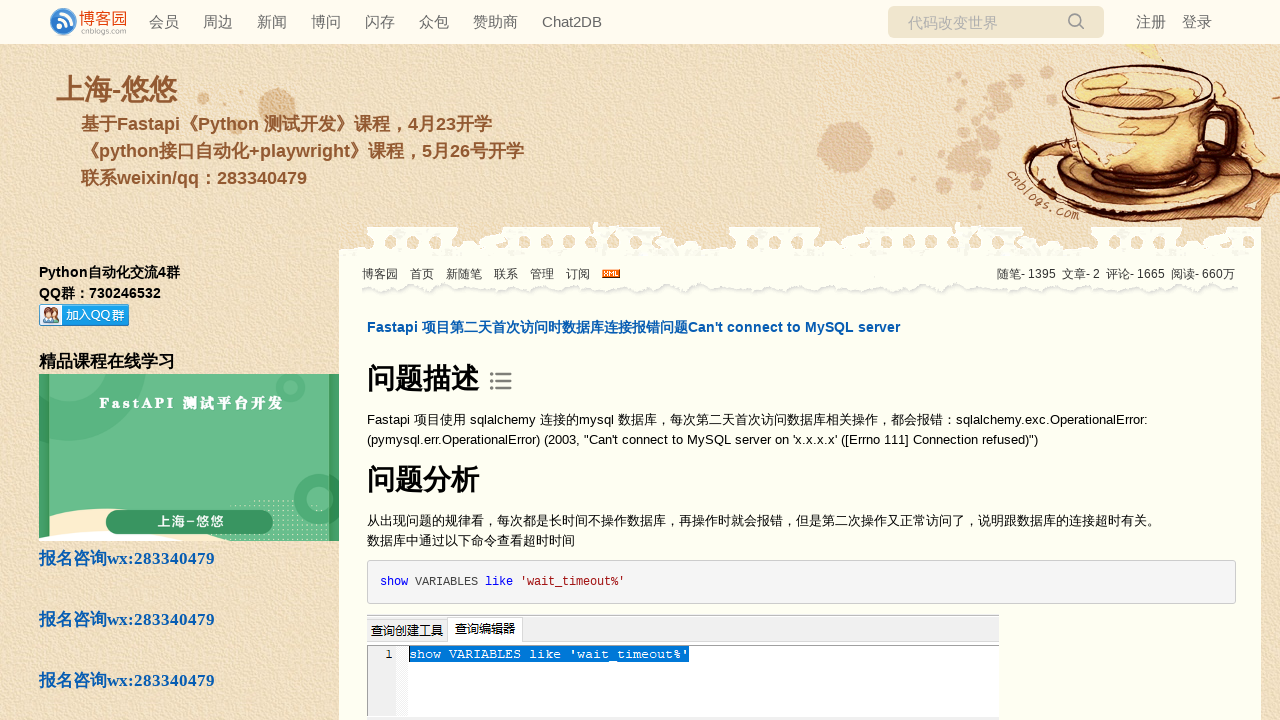

Navigated back to blog main page from post #7
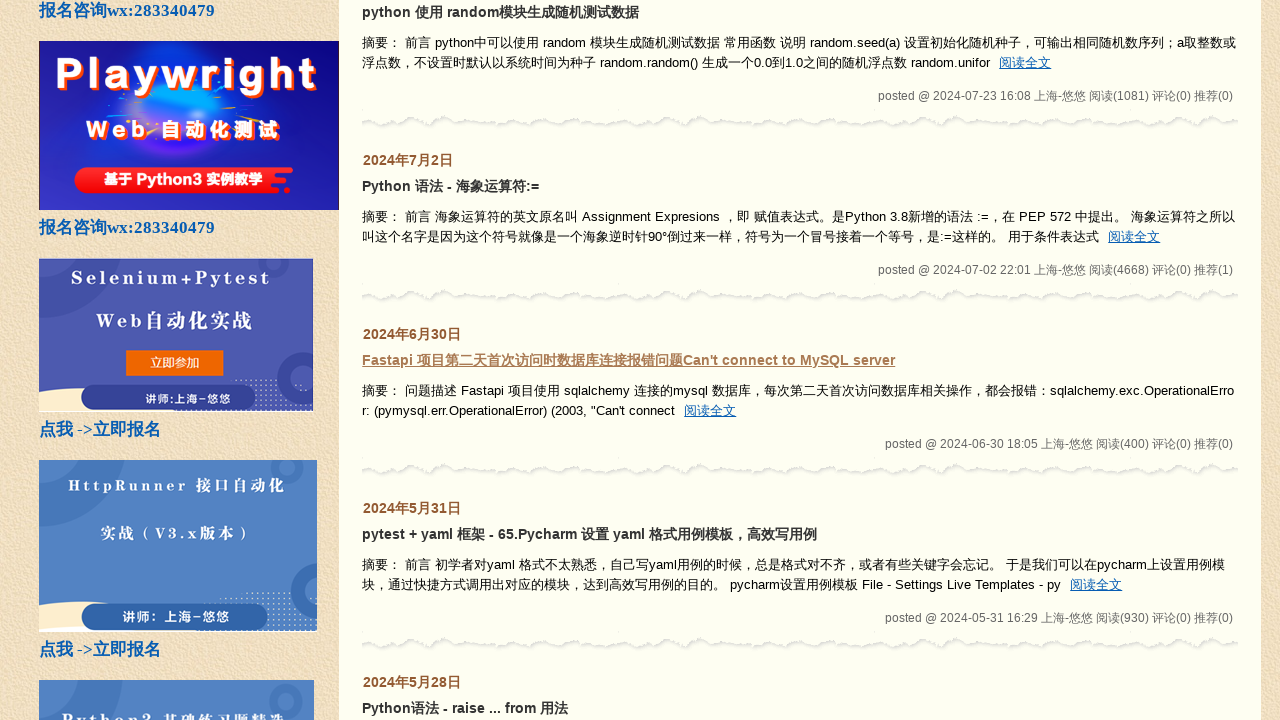

Waited for post titles to reload on main page
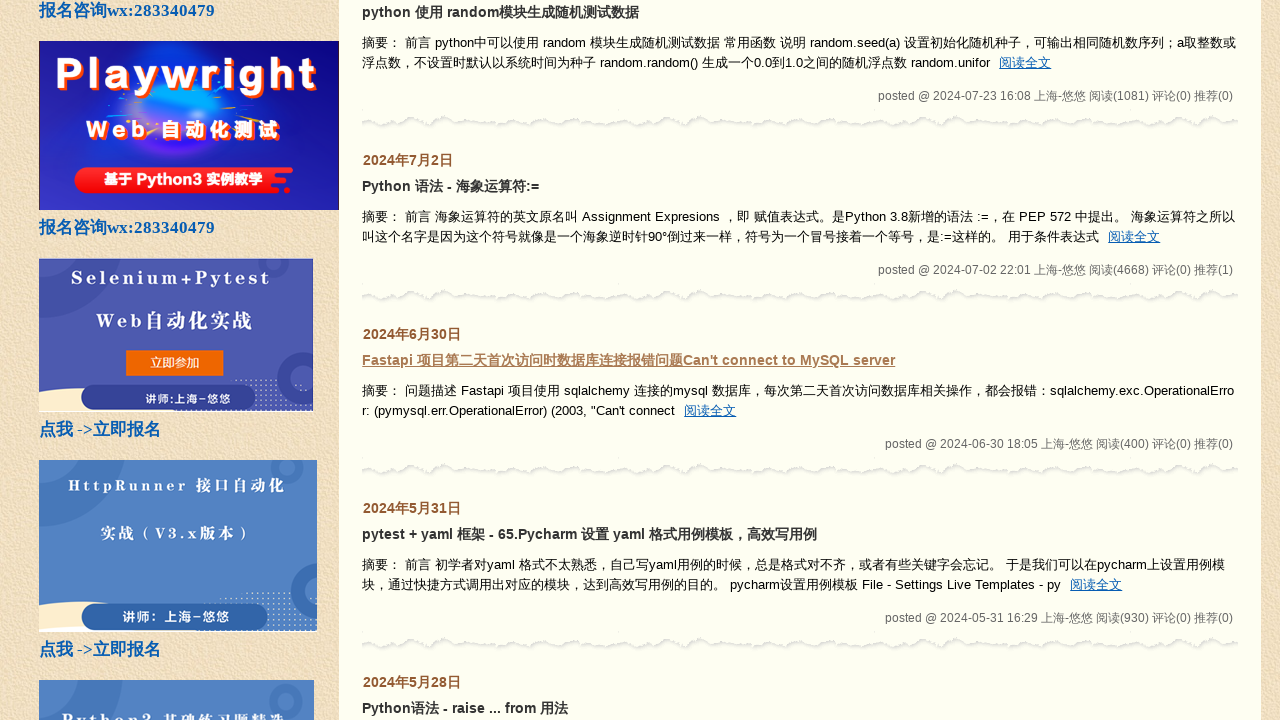

Clicked post title #8 at (590, 534) on .postTitle2 >> nth=7
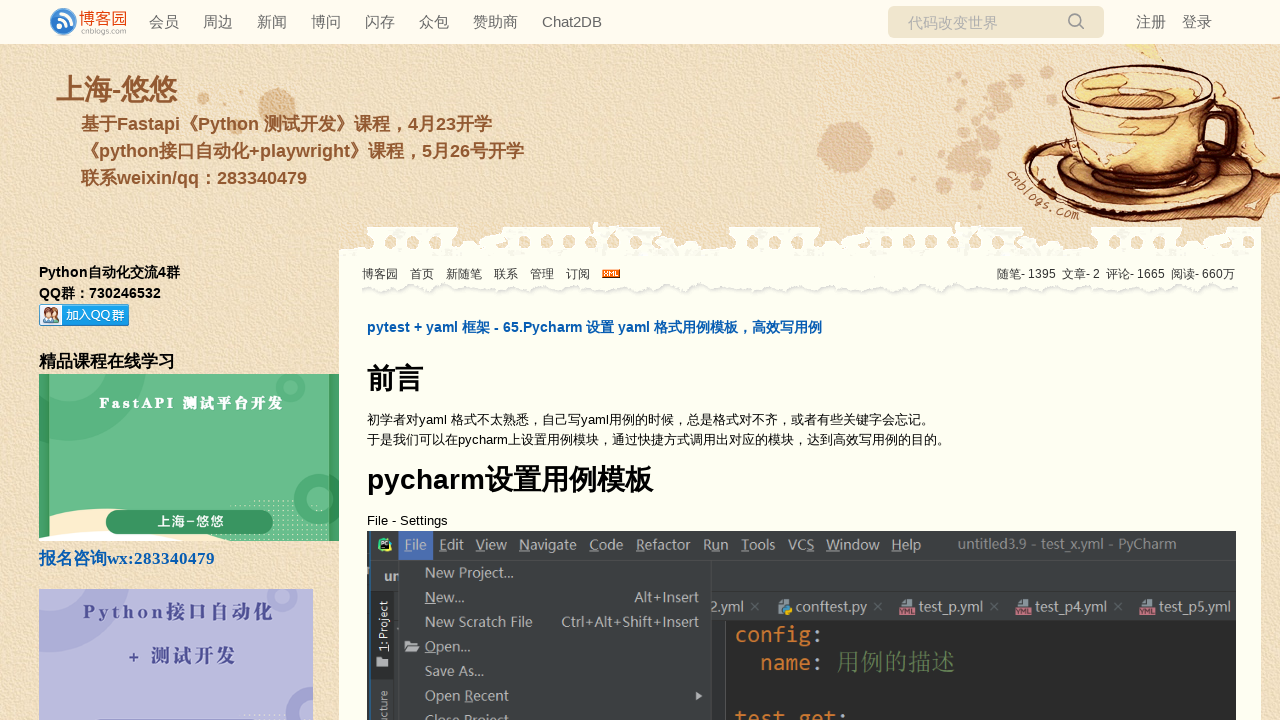

Waited for post #8 page to load
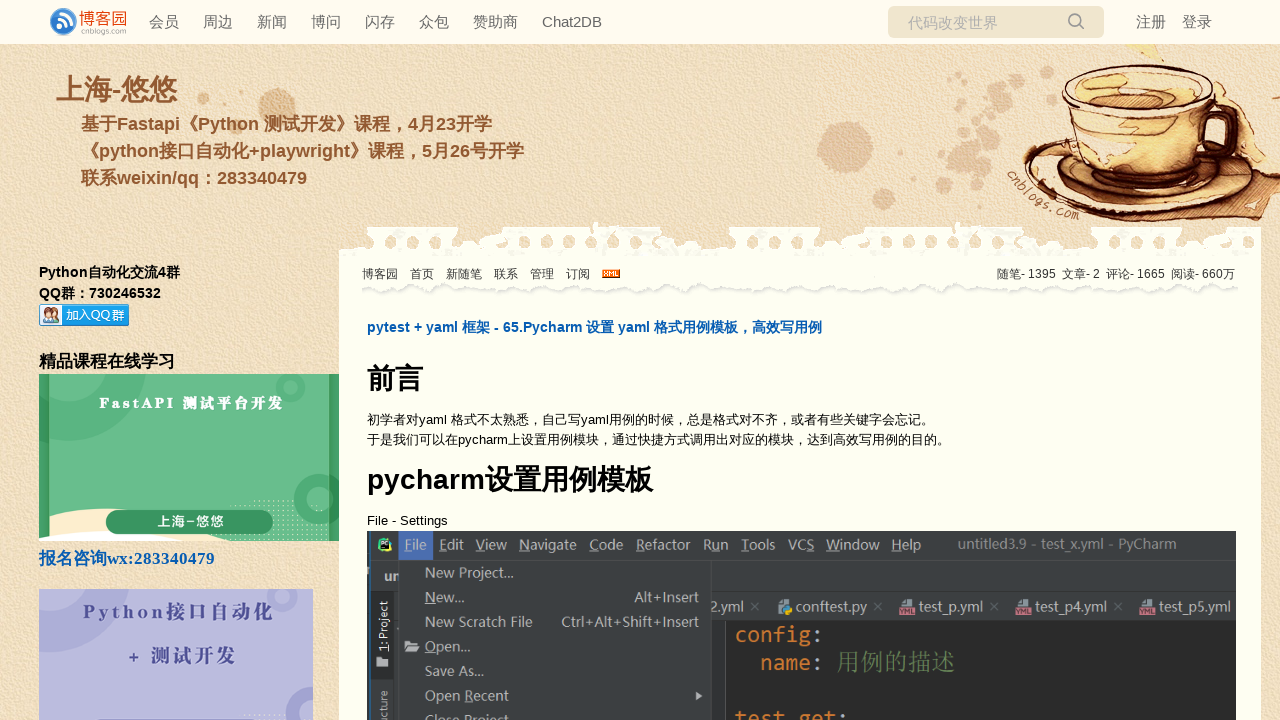

Navigated back to blog main page from post #8
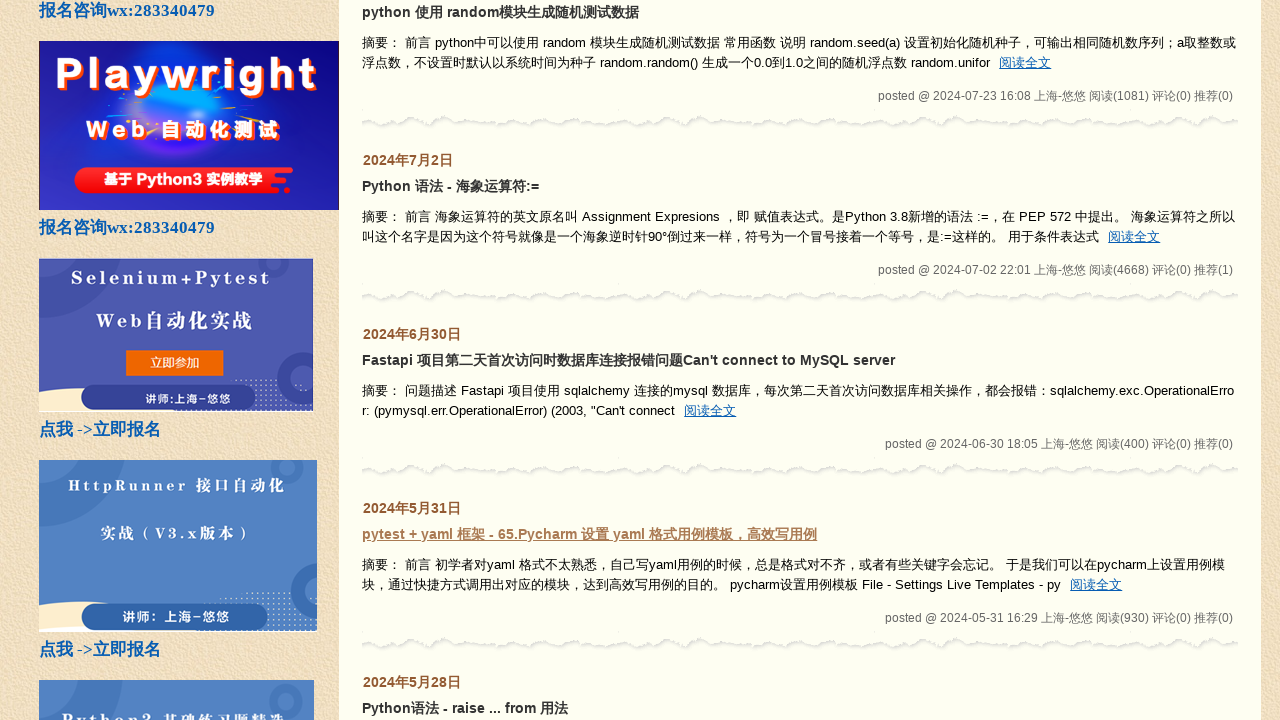

Waited for post titles to reload on main page
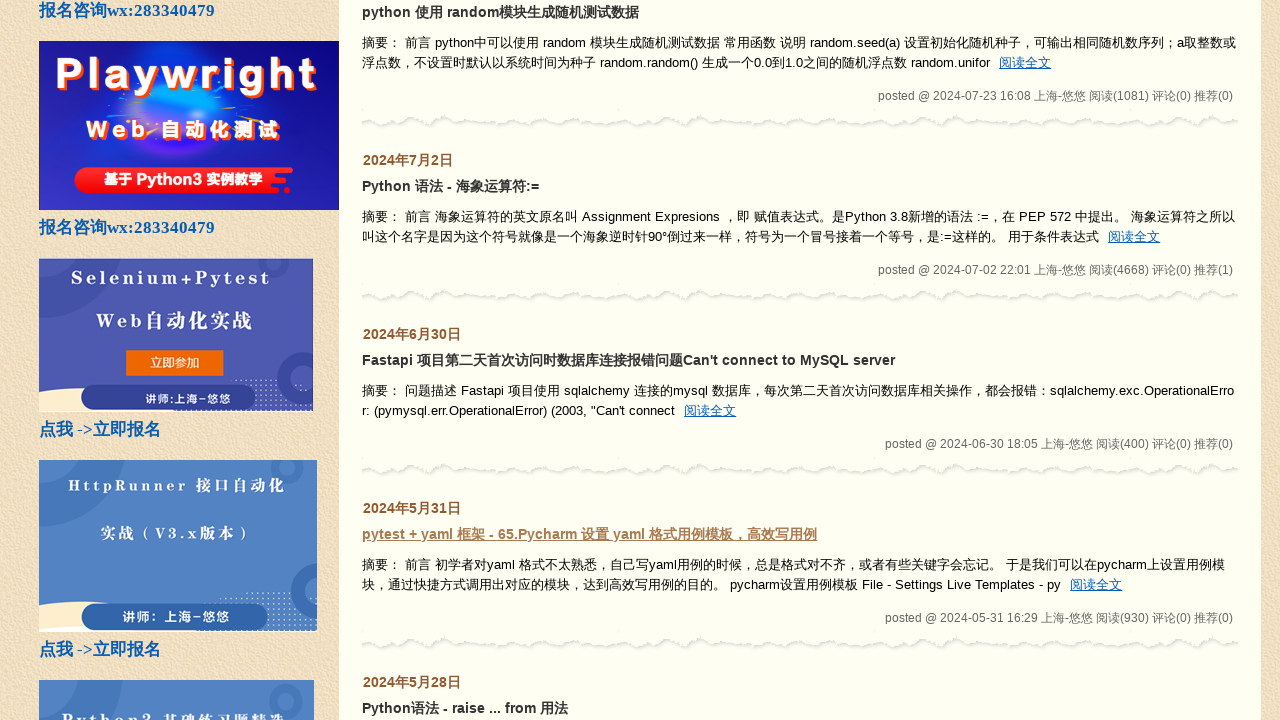

Clicked post title #9 at (465, 708) on .postTitle2 >> nth=8
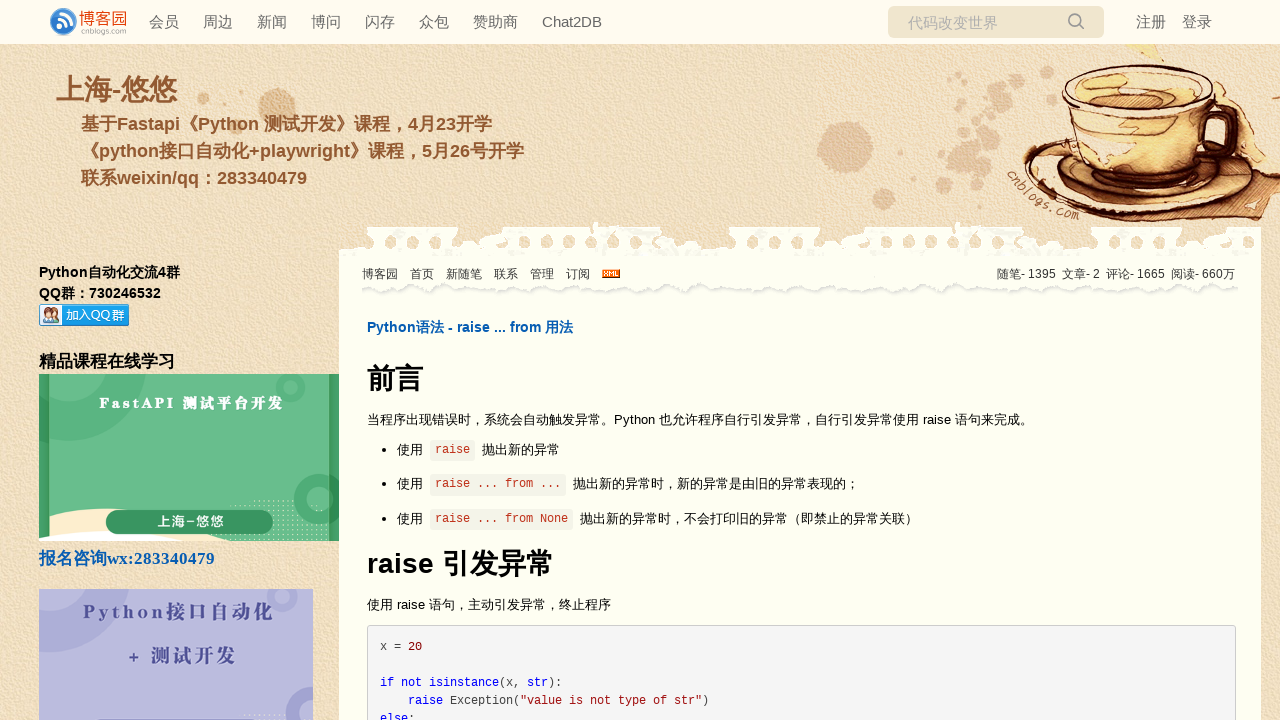

Waited for post #9 page to load
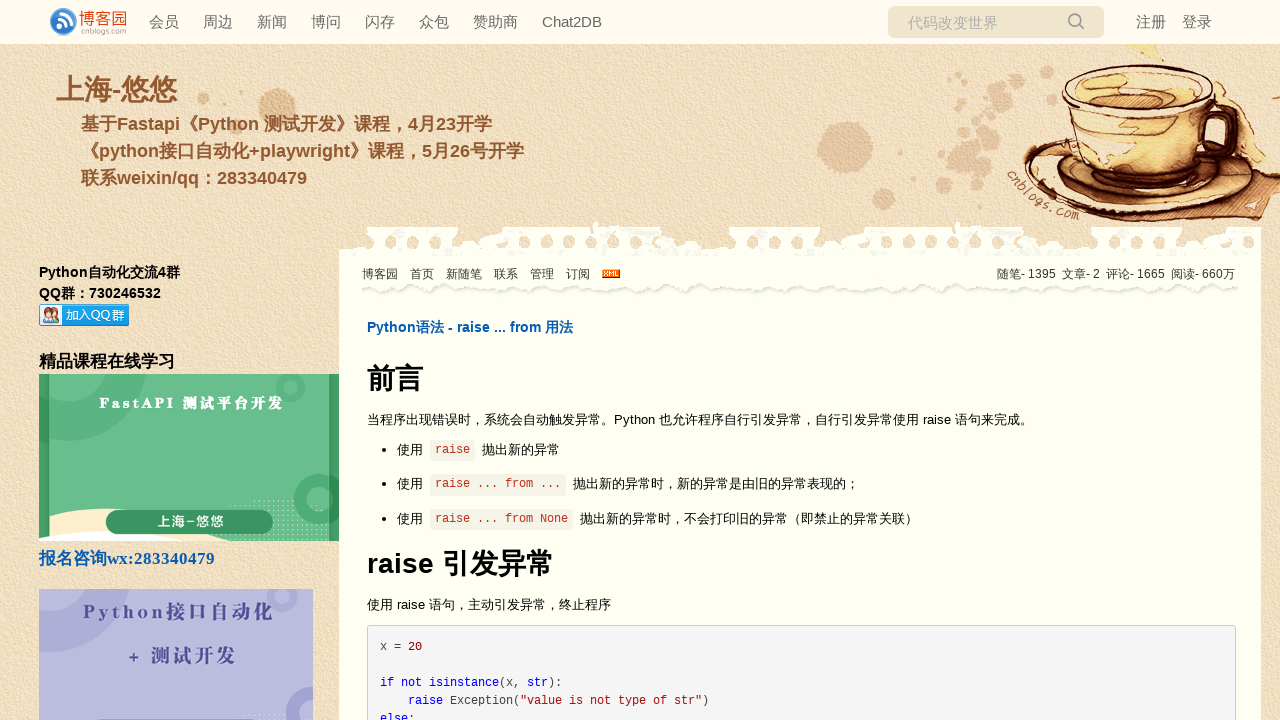

Navigated back to blog main page from post #9
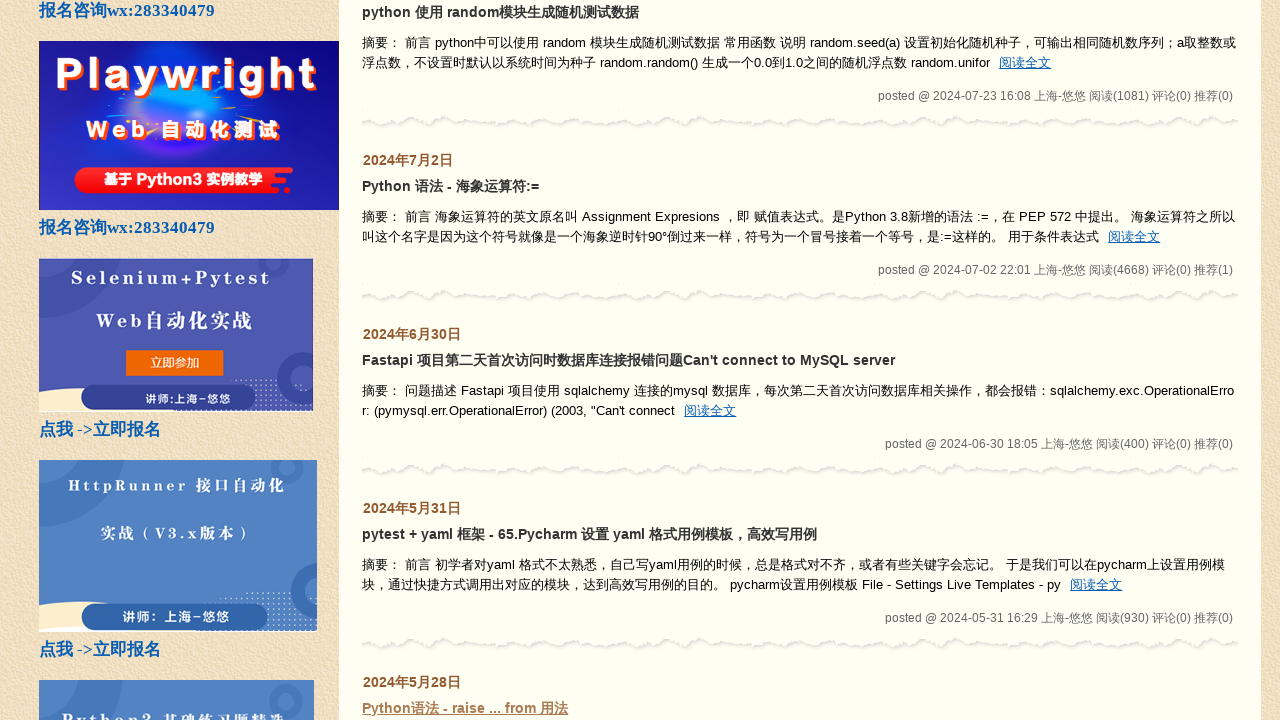

Waited for post titles to reload on main page
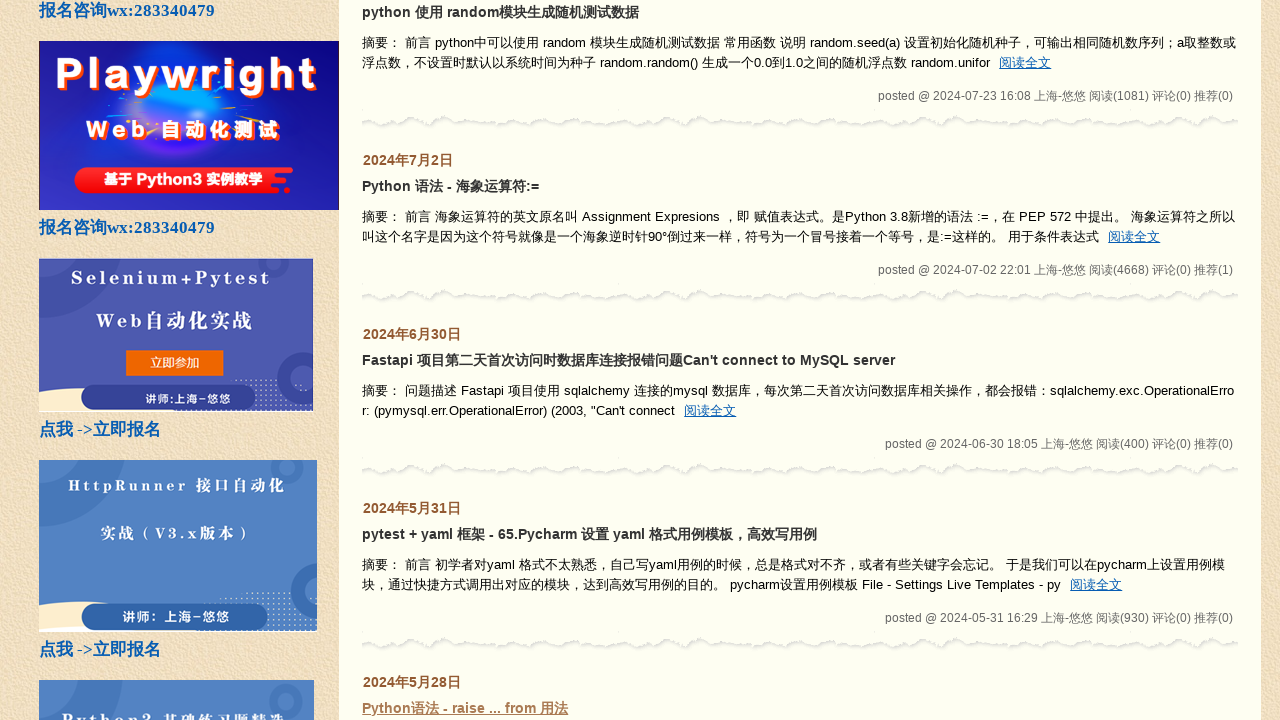

Clicked post title #10 at (463, 360) on .postTitle2 >> nth=9
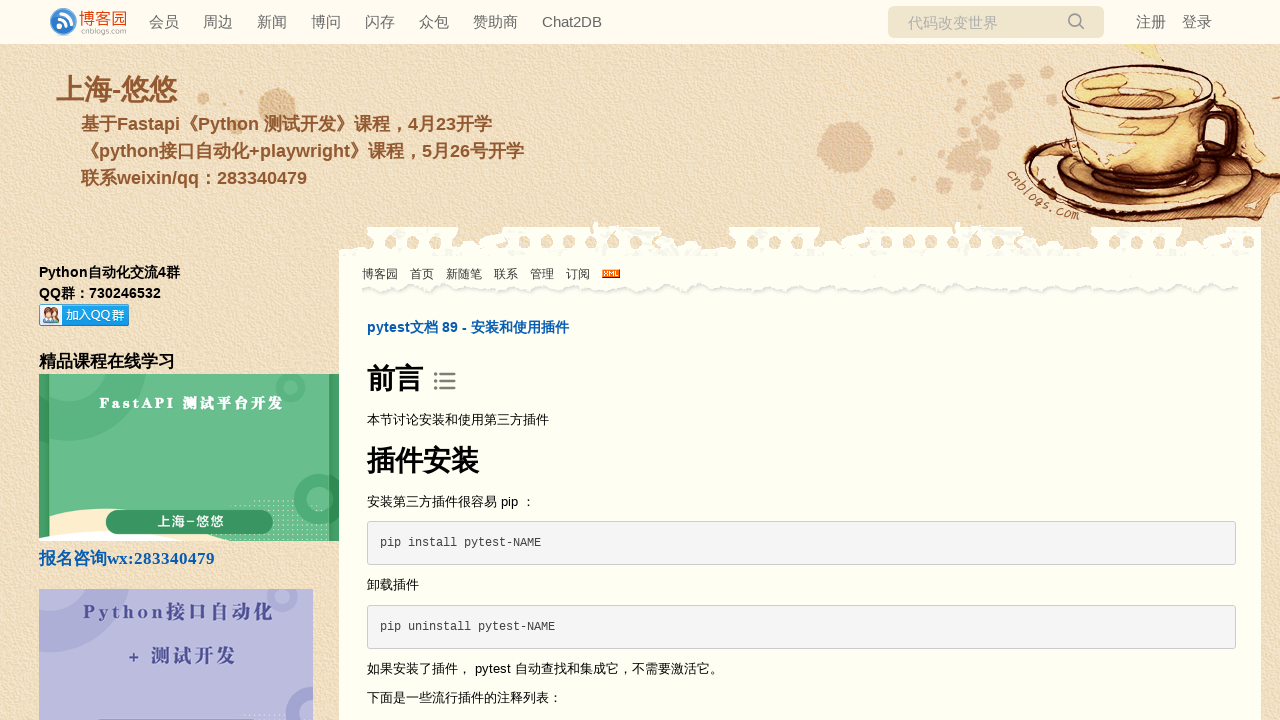

Waited for post #10 page to load
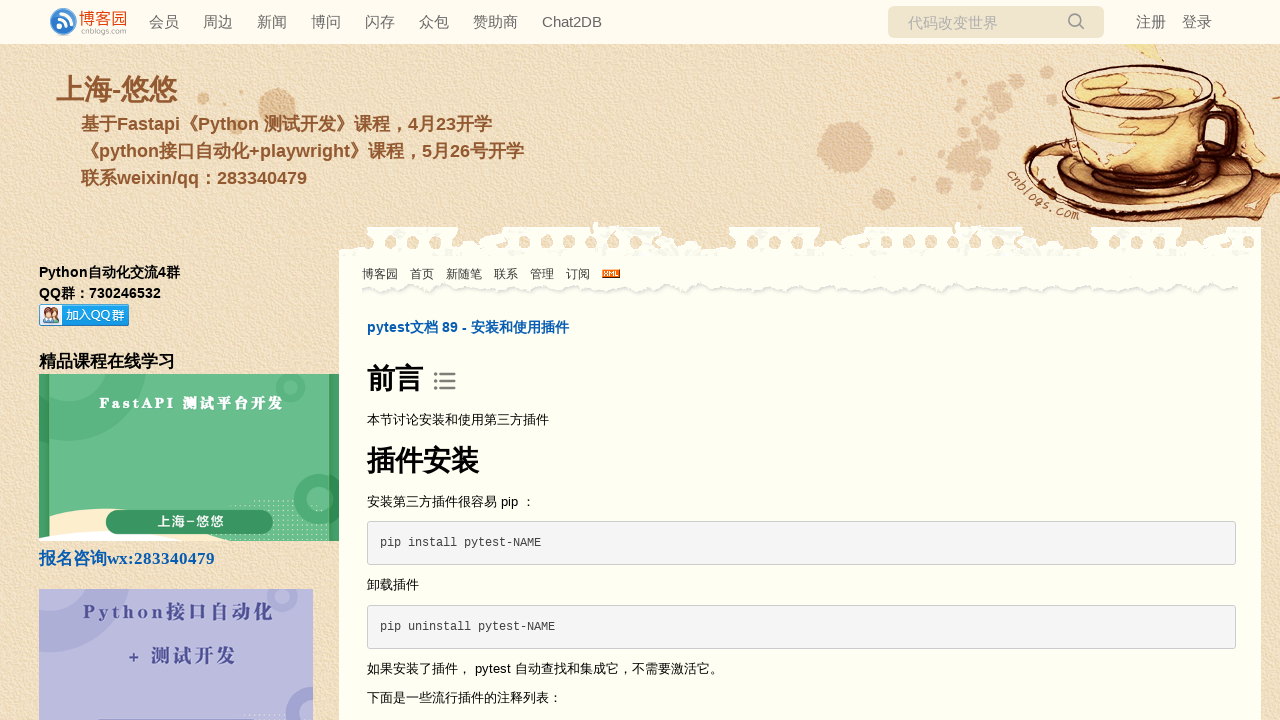

Navigated back to blog main page from post #10
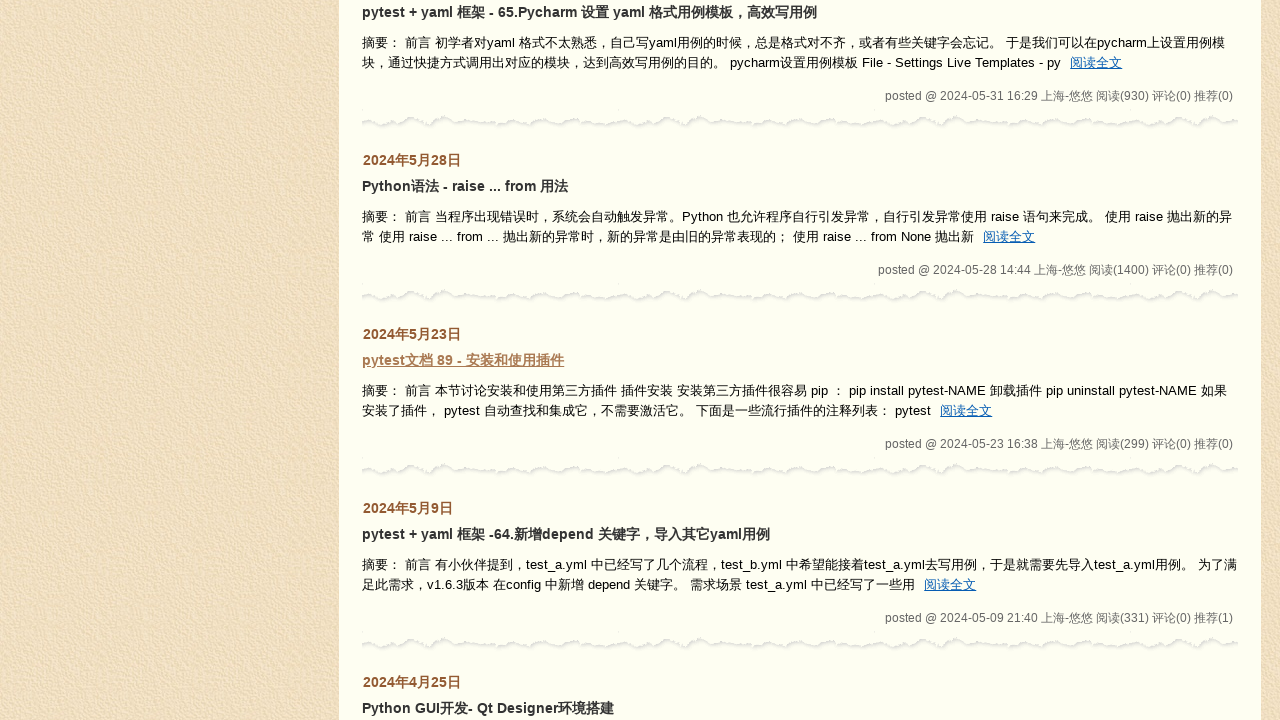

Waited for post titles to reload on main page
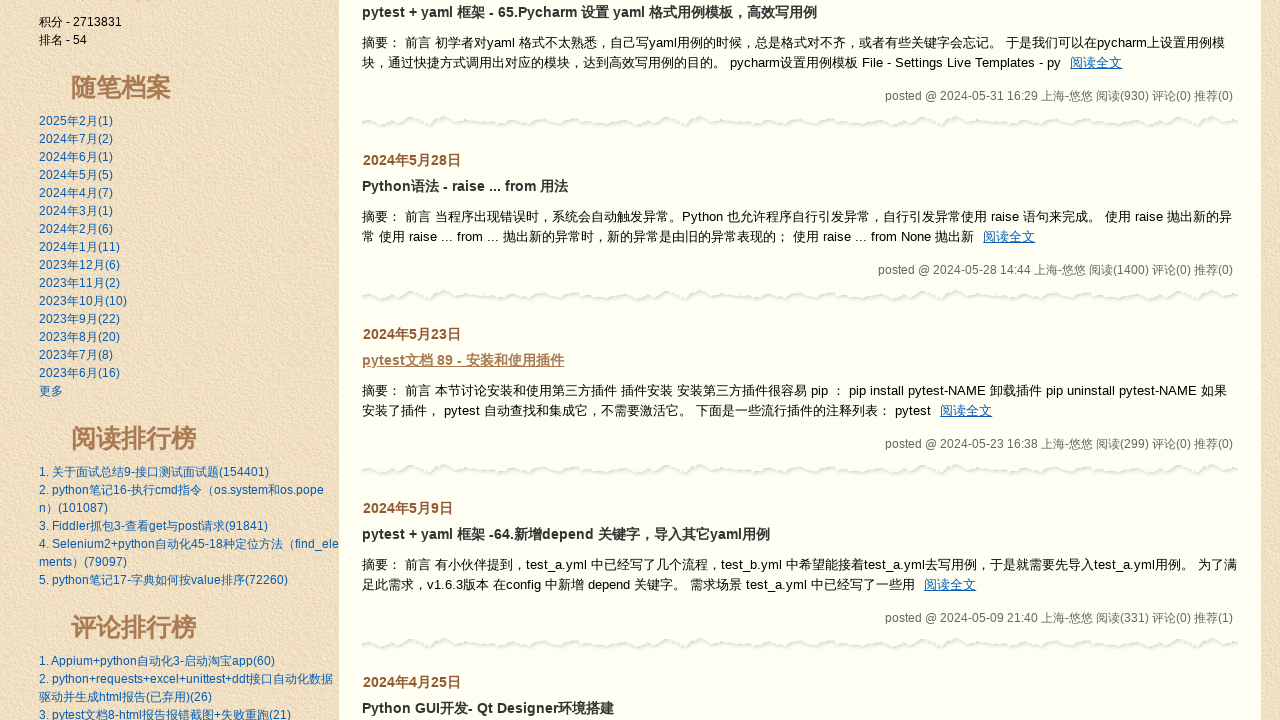

Clicked post title #11 at (566, 534) on .postTitle2 >> nth=10
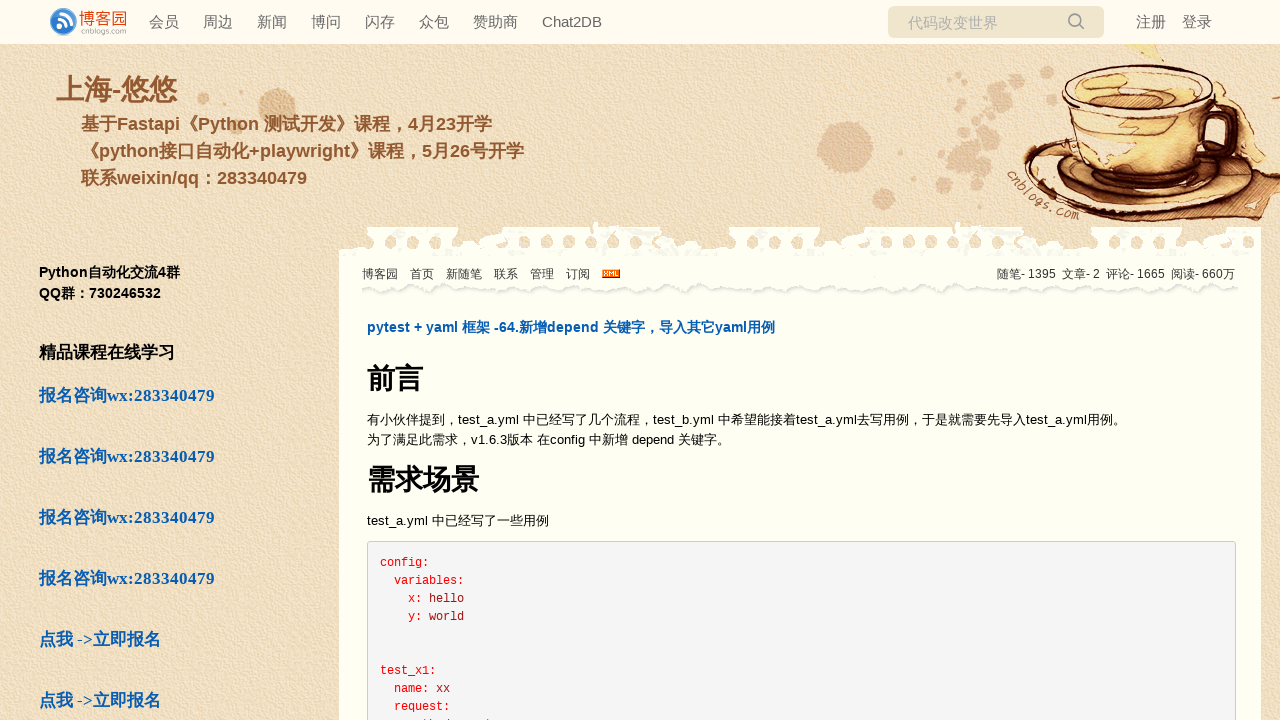

Waited for post #11 page to load
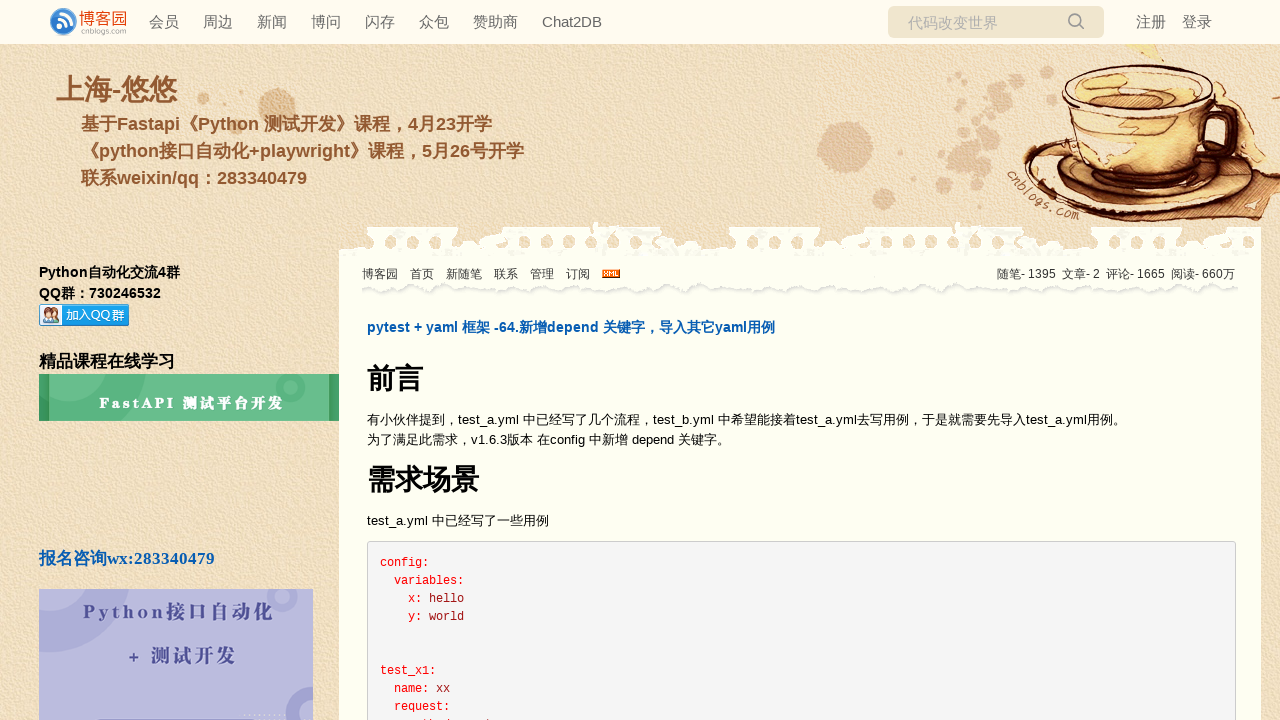

Navigated back to blog main page from post #11
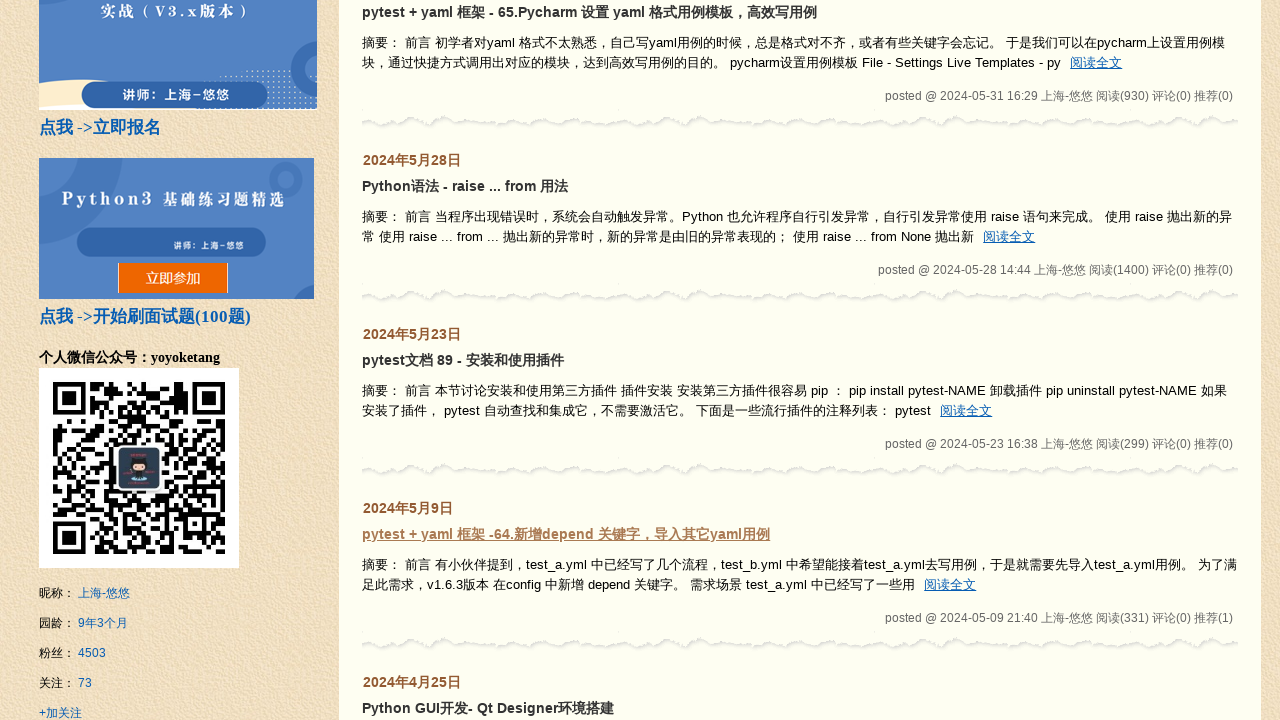

Waited for post titles to reload on main page
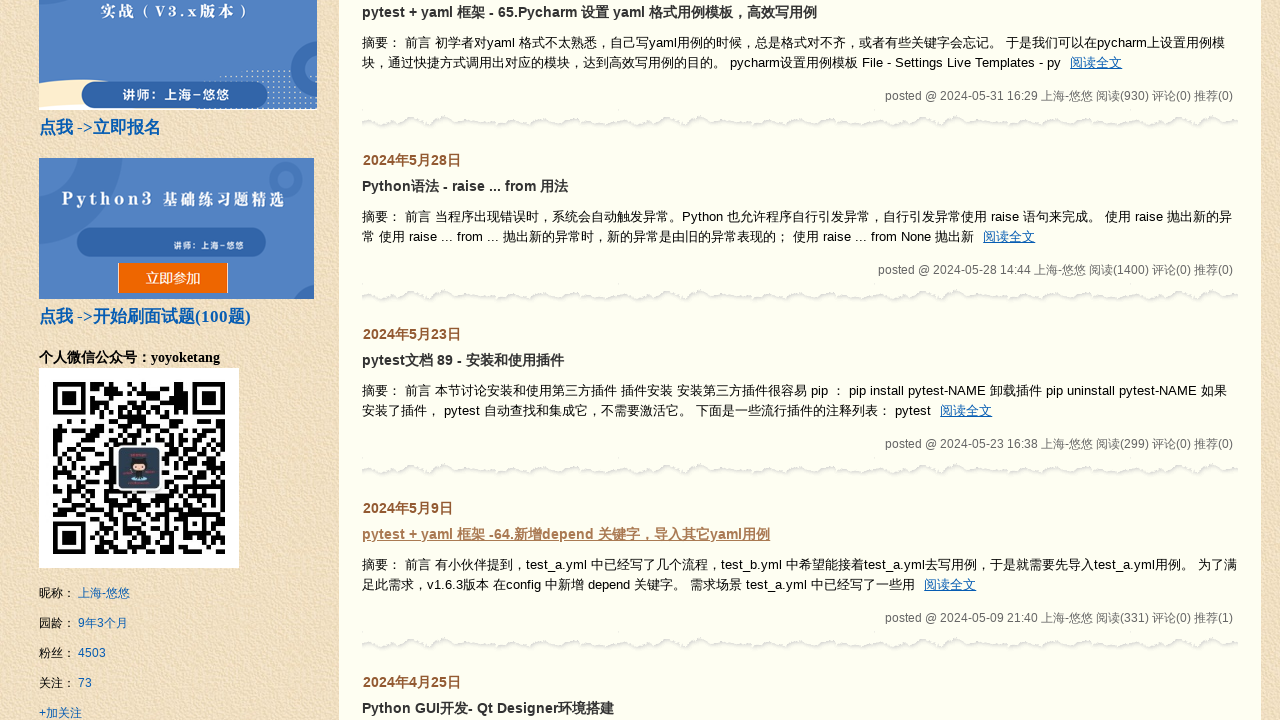

Clicked post title #12 at (488, 708) on .postTitle2 >> nth=11
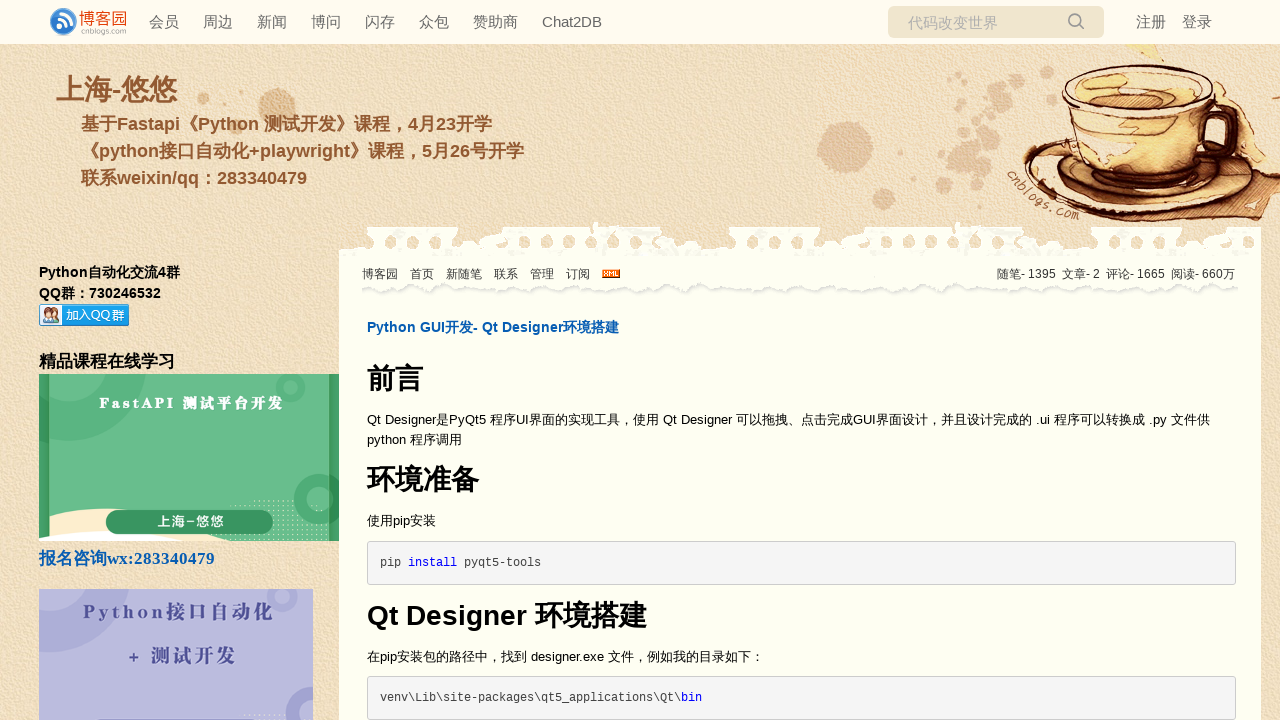

Waited for post #12 page to load
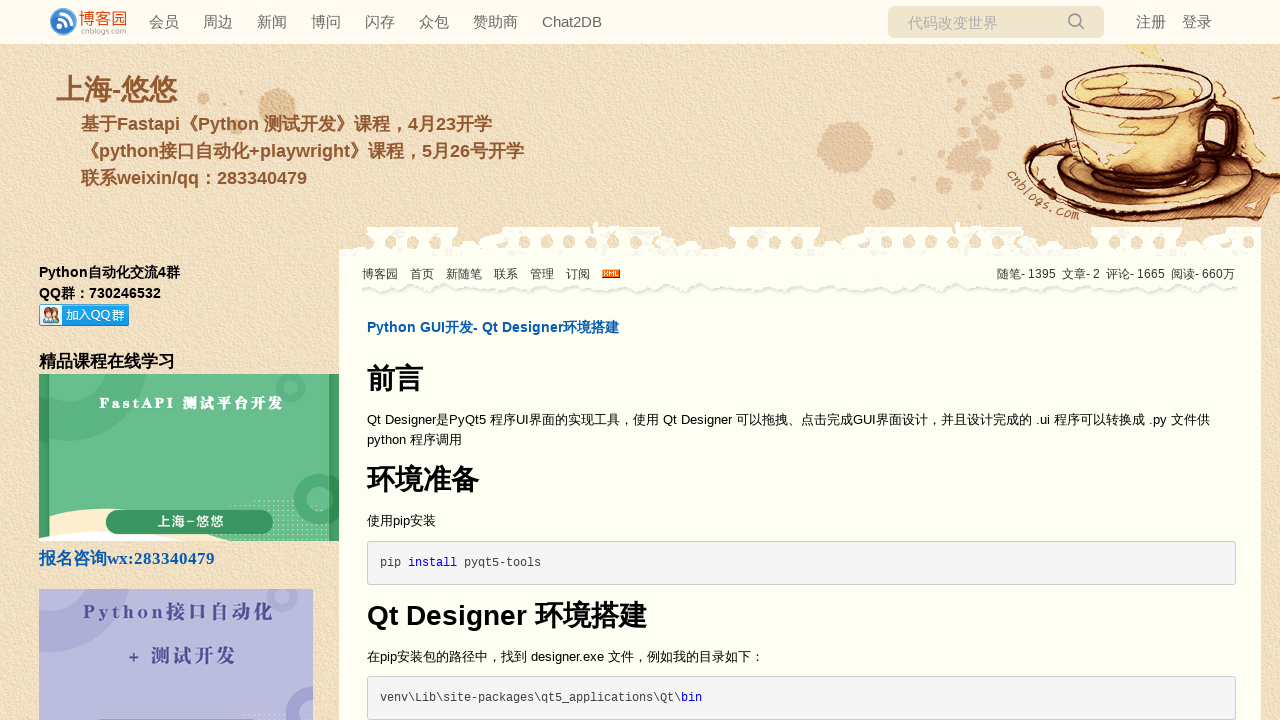

Navigated back to blog main page from post #12
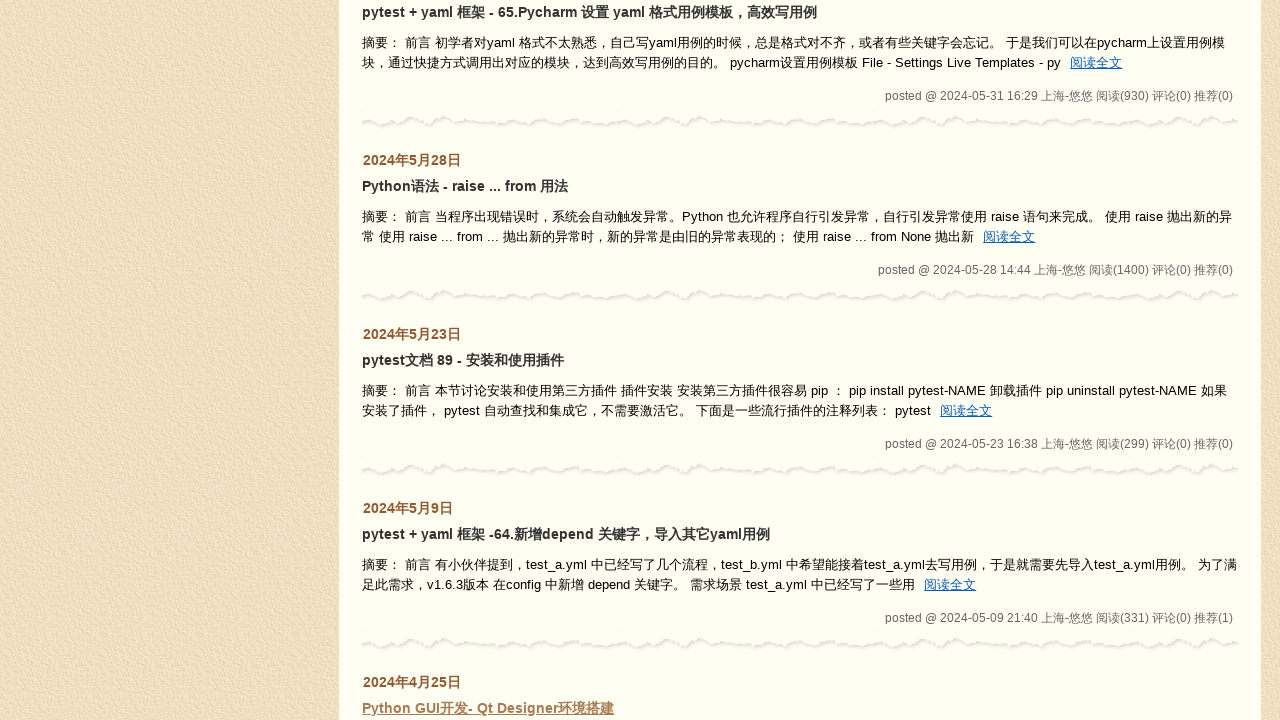

Waited for post titles to reload on main page
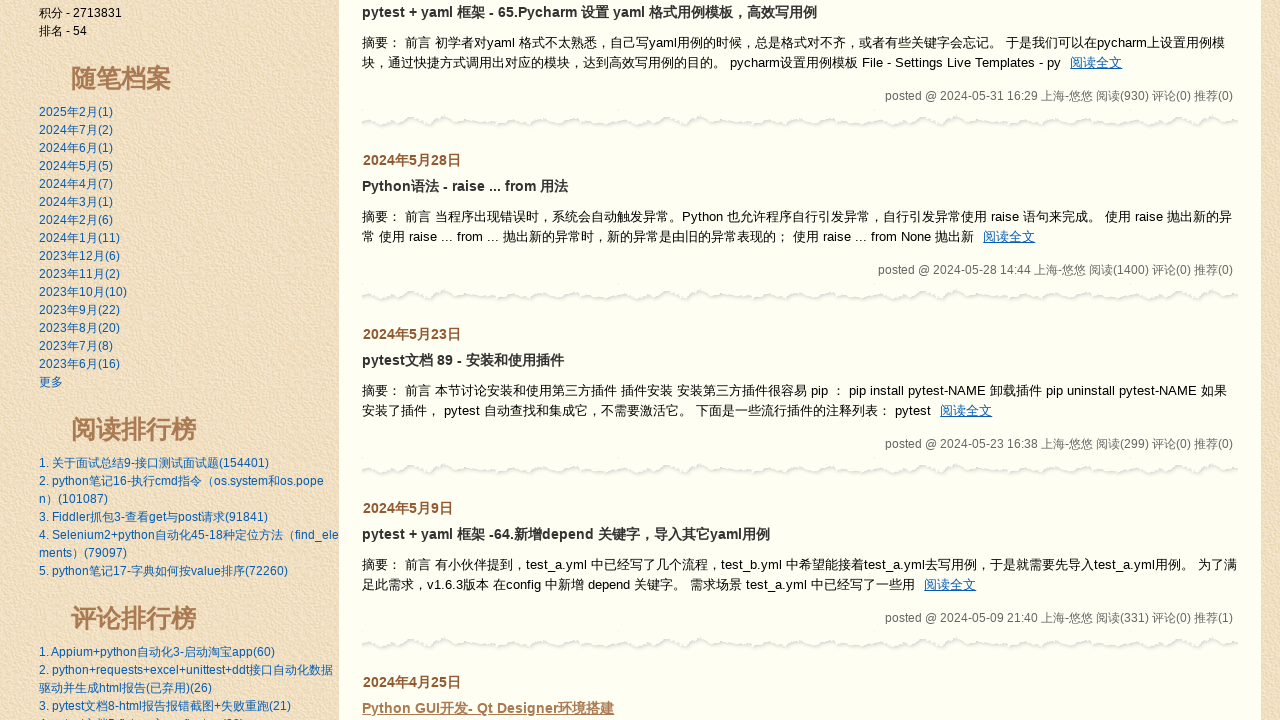

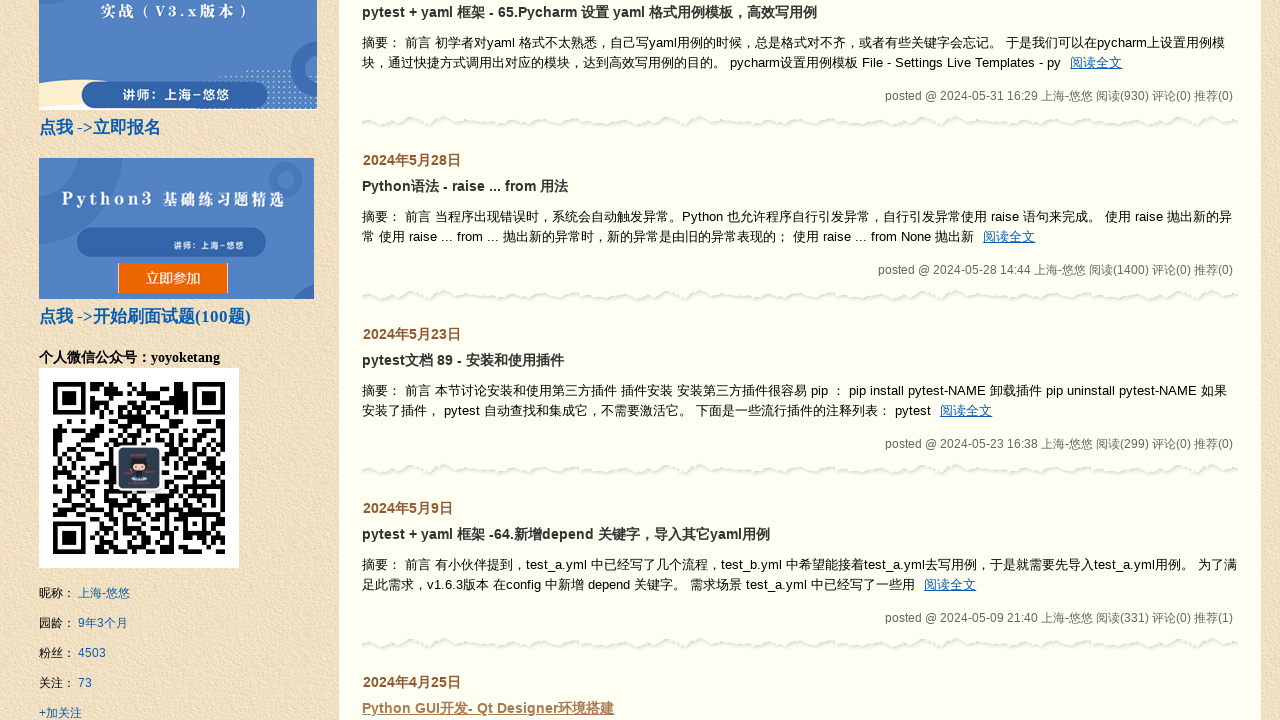